Automates playing an arithmetic game by starting the game, reading math problems, calculating answers, and submitting them for multiple rounds

Starting URL: https://arithmetic.zetamac.com/

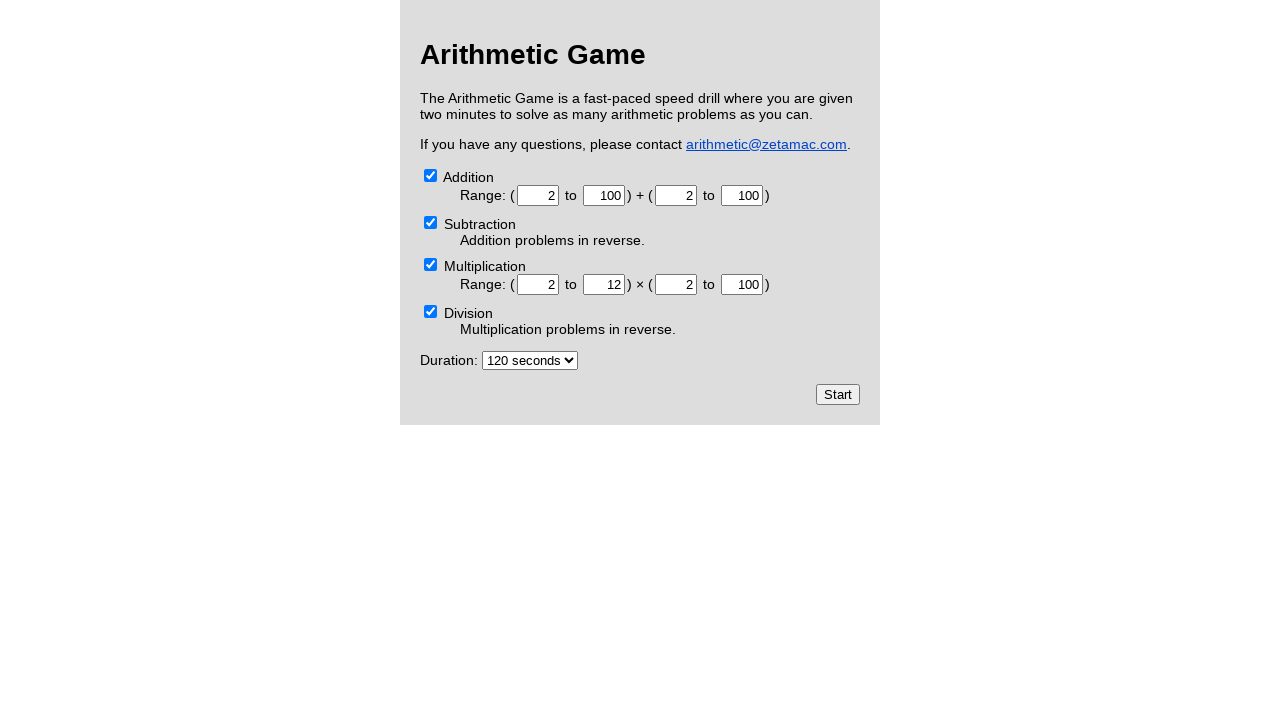

Clicked Start button to begin the arithmetic game at (838, 394) on input[value="Start"]
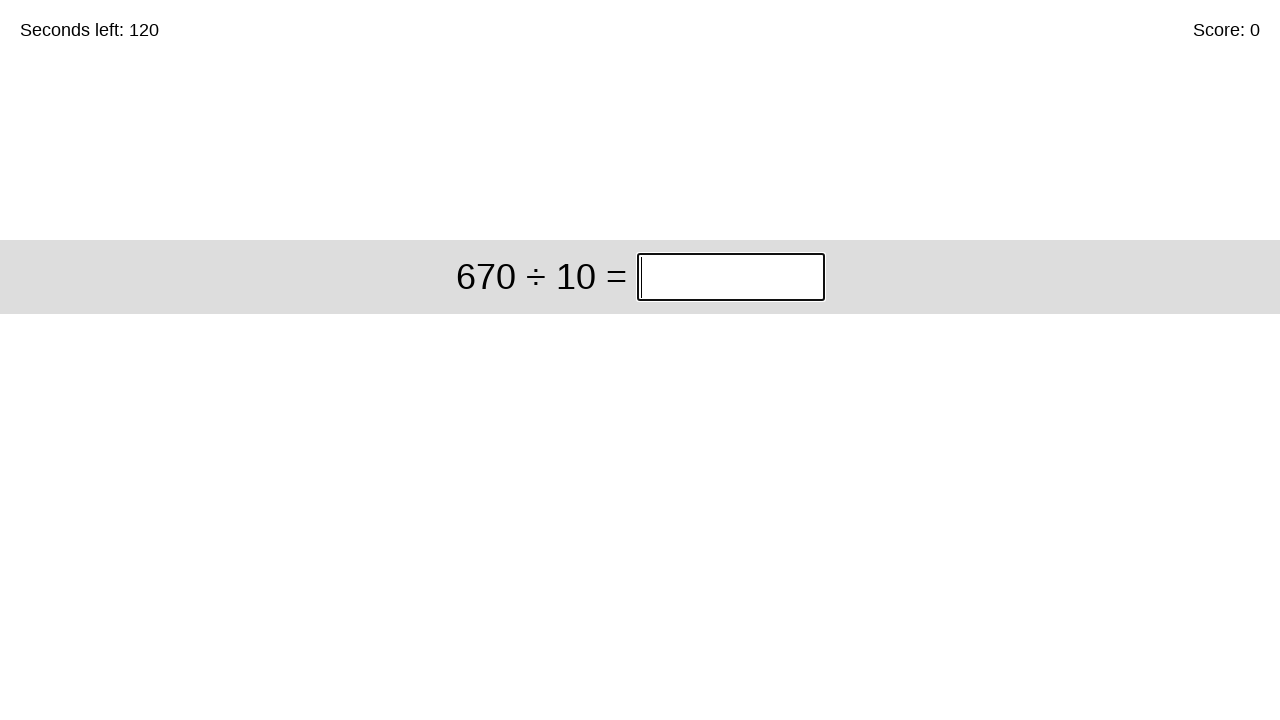

Math problem appeared for round 1
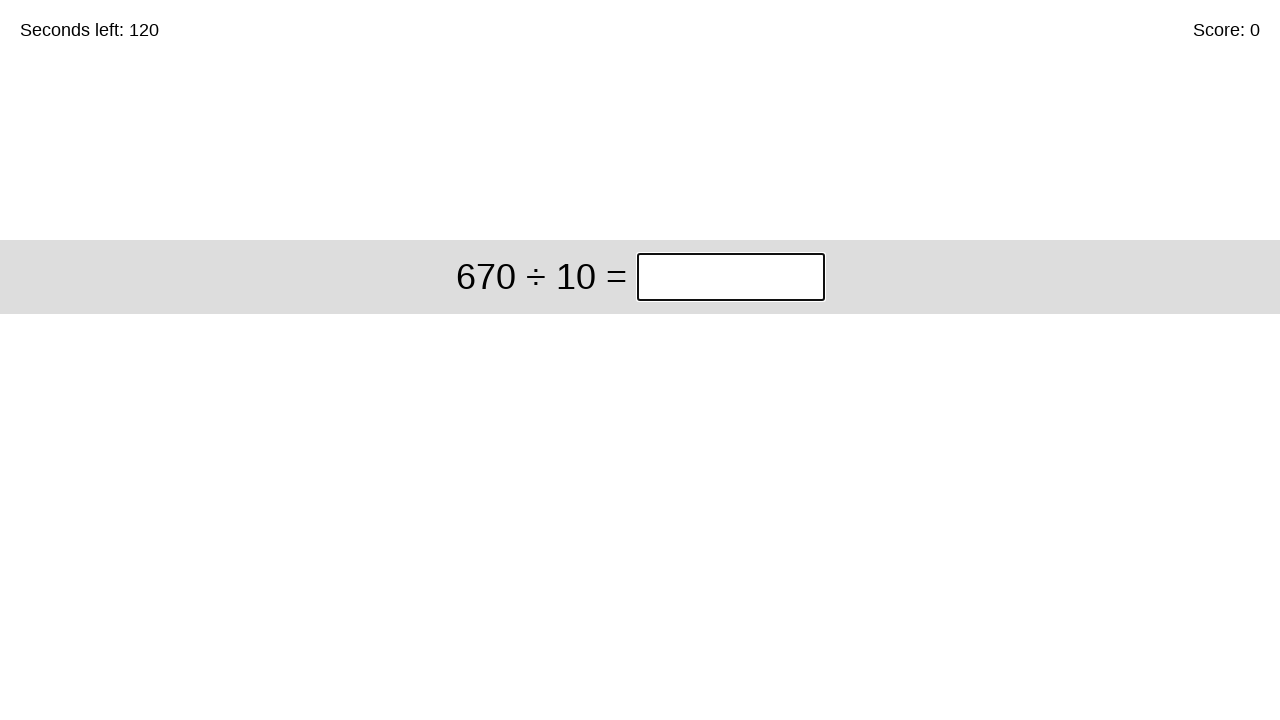

Retrieved problem text: 670 ÷ 10
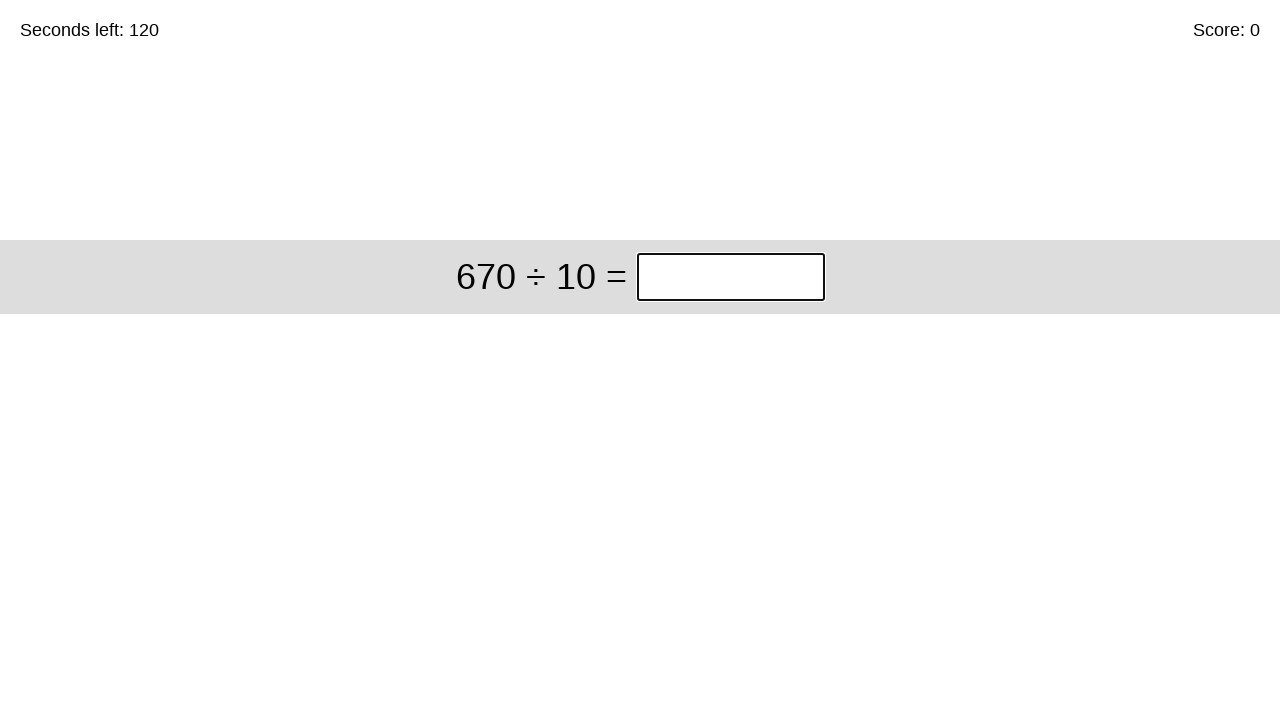

Calculated answer for '670 ÷ 10': 67
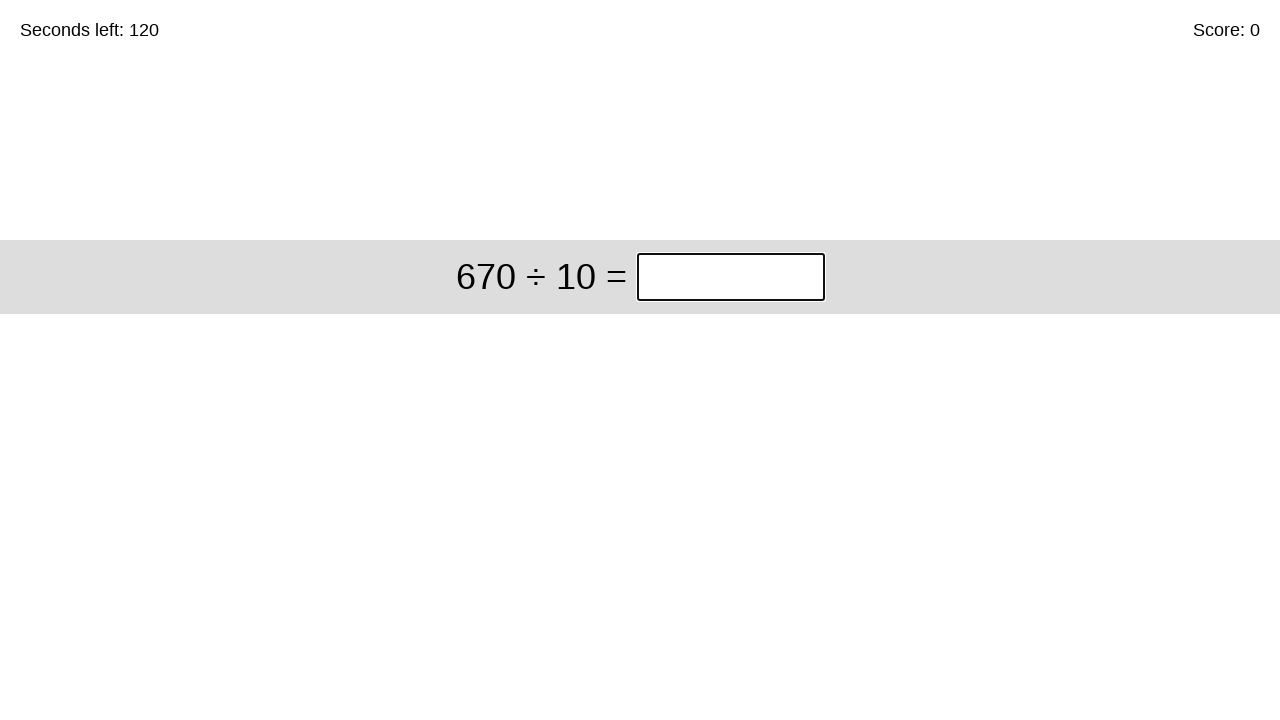

Filled answer field with 67 on .answer
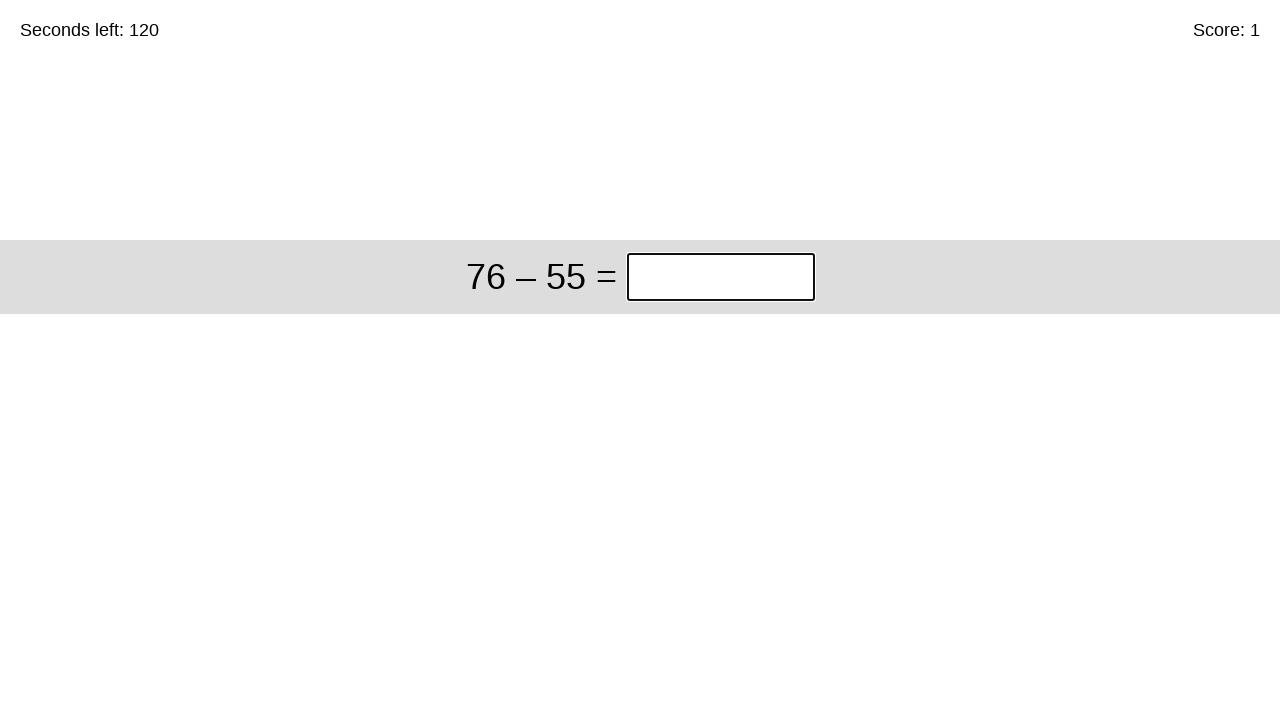

Submitted answer for round 1 by pressing Enter on .answer
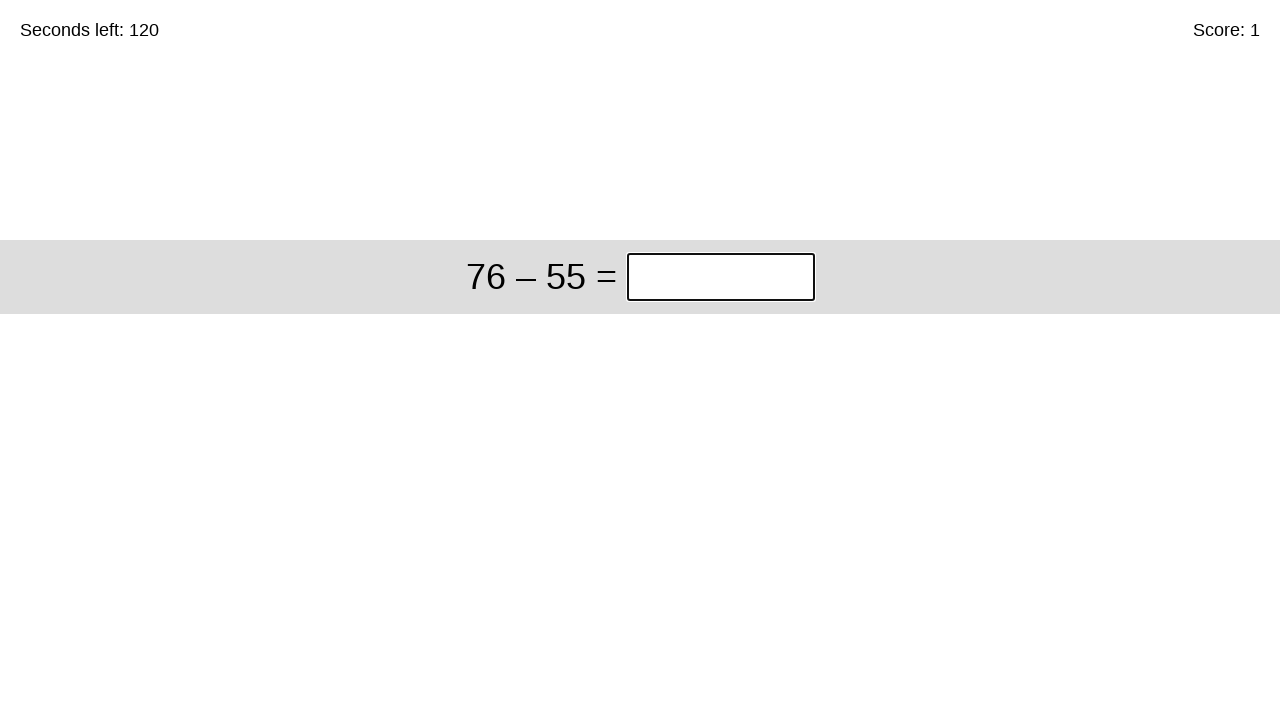

Waited for next problem to load
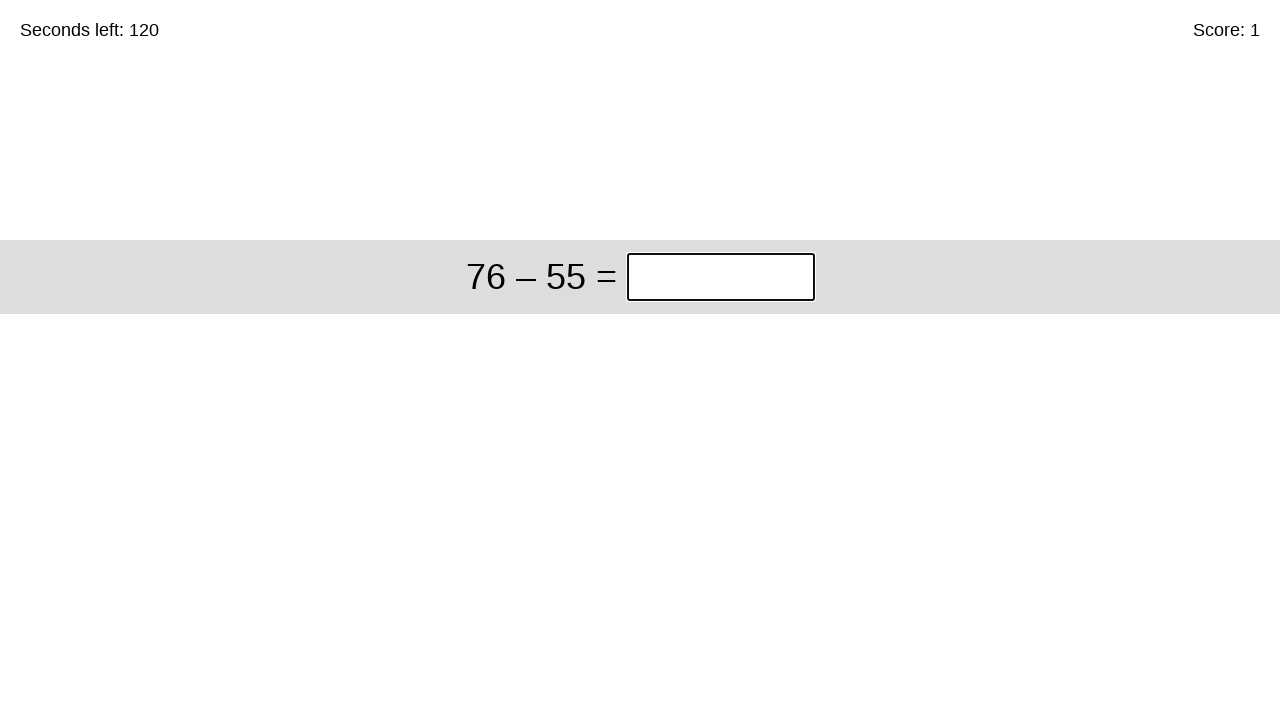

Math problem appeared for round 2
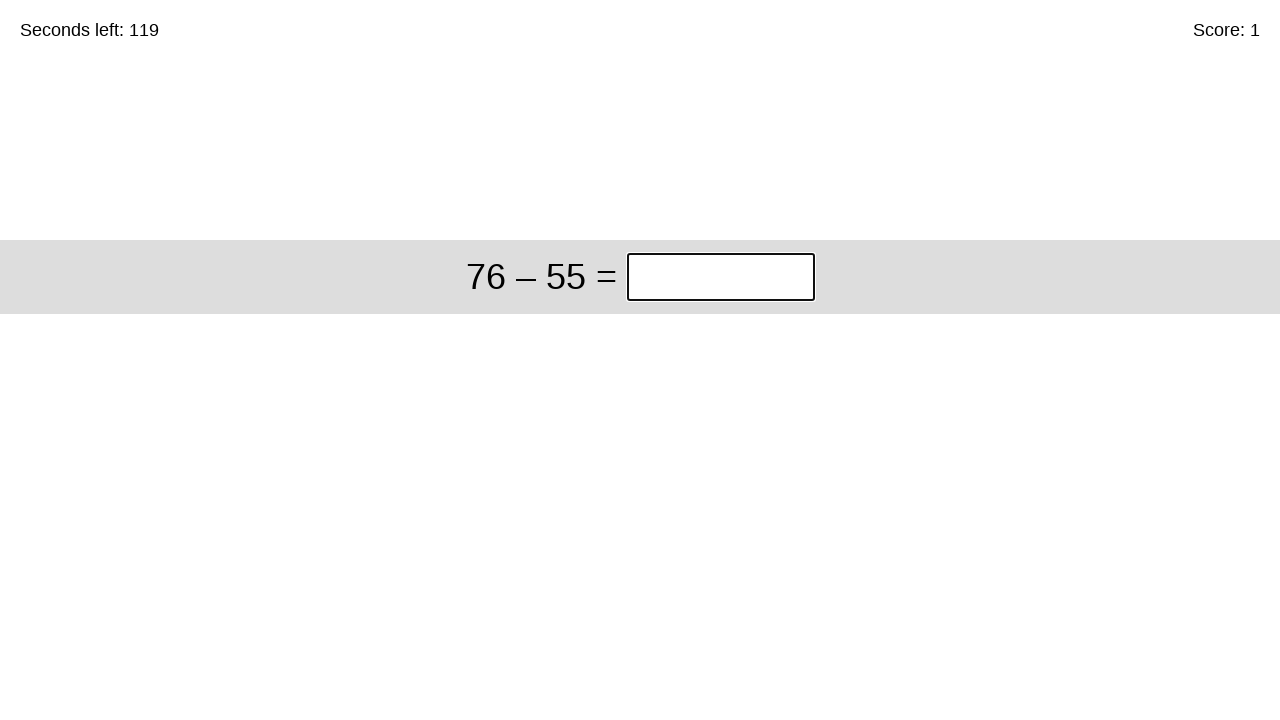

Retrieved problem text: 76 – 55
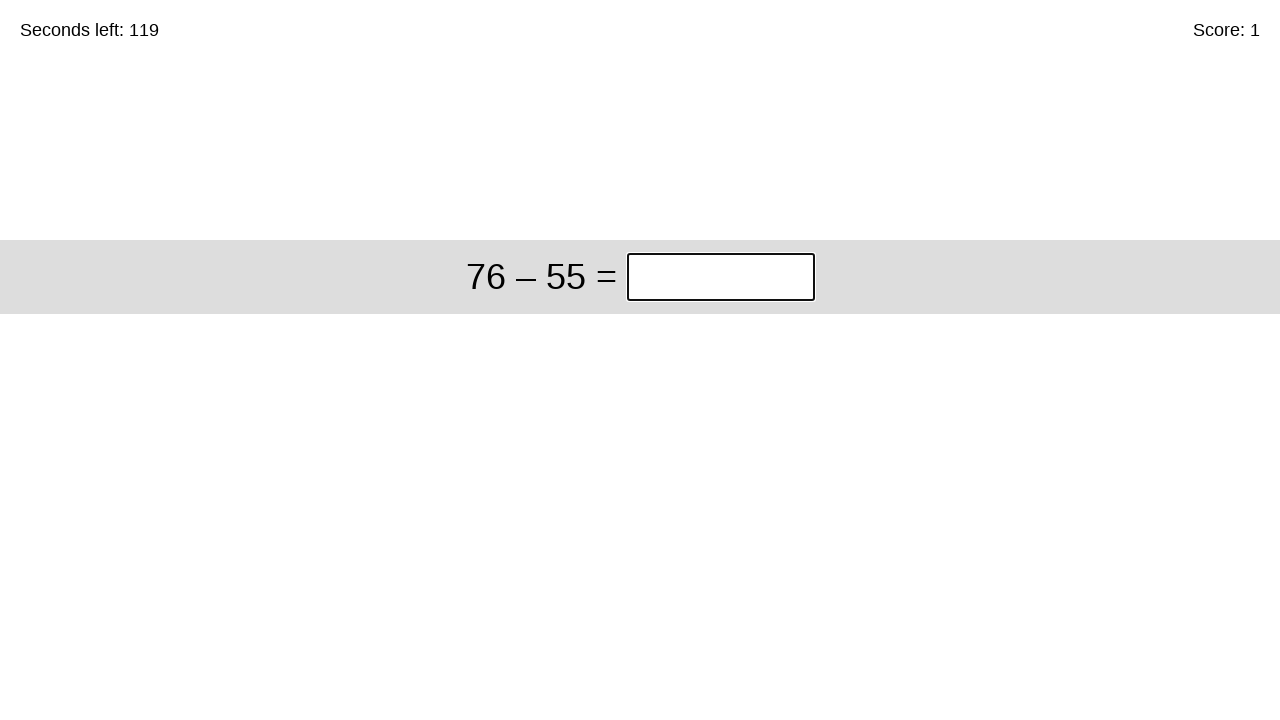

Calculated answer for '76 – 55': 21
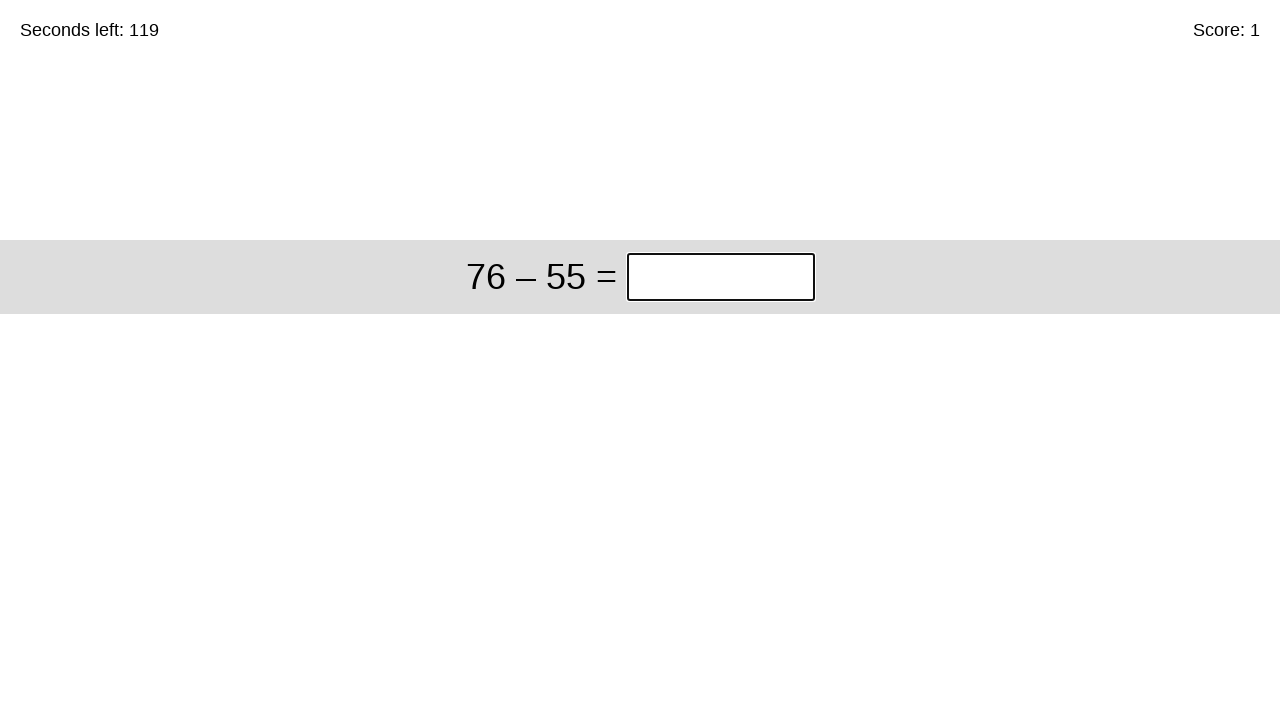

Filled answer field with 21 on .answer
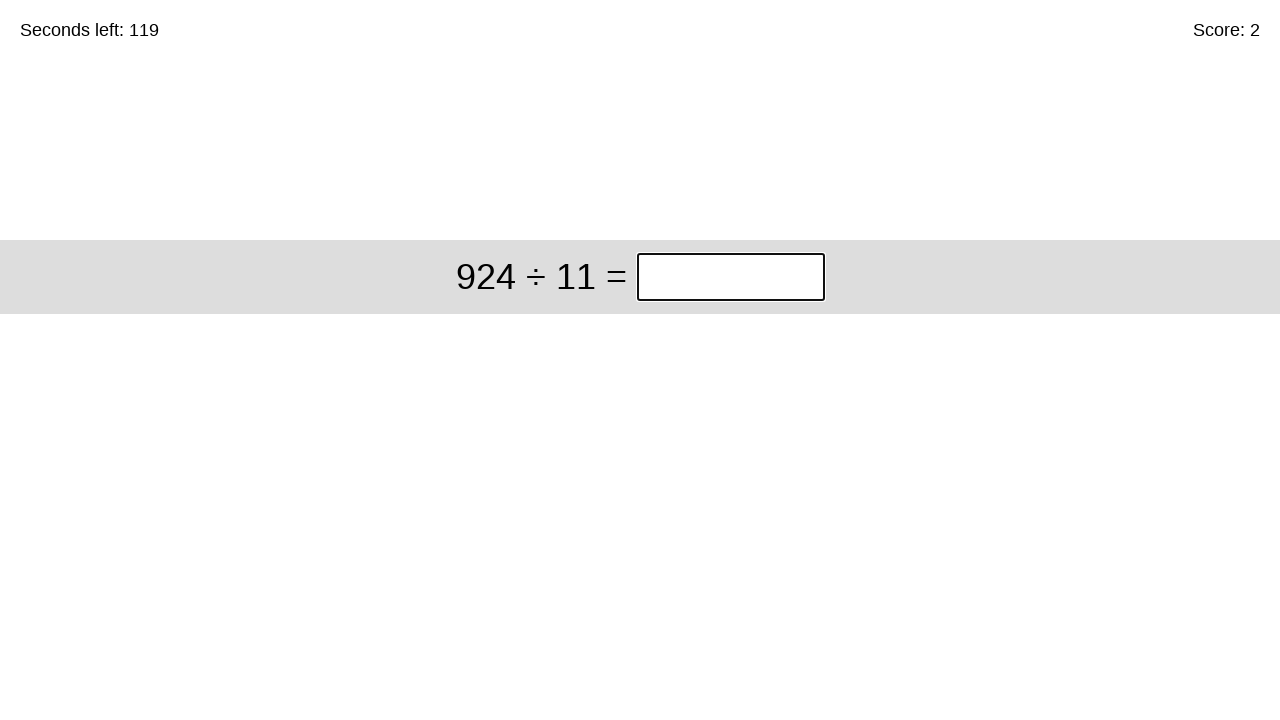

Submitted answer for round 2 by pressing Enter on .answer
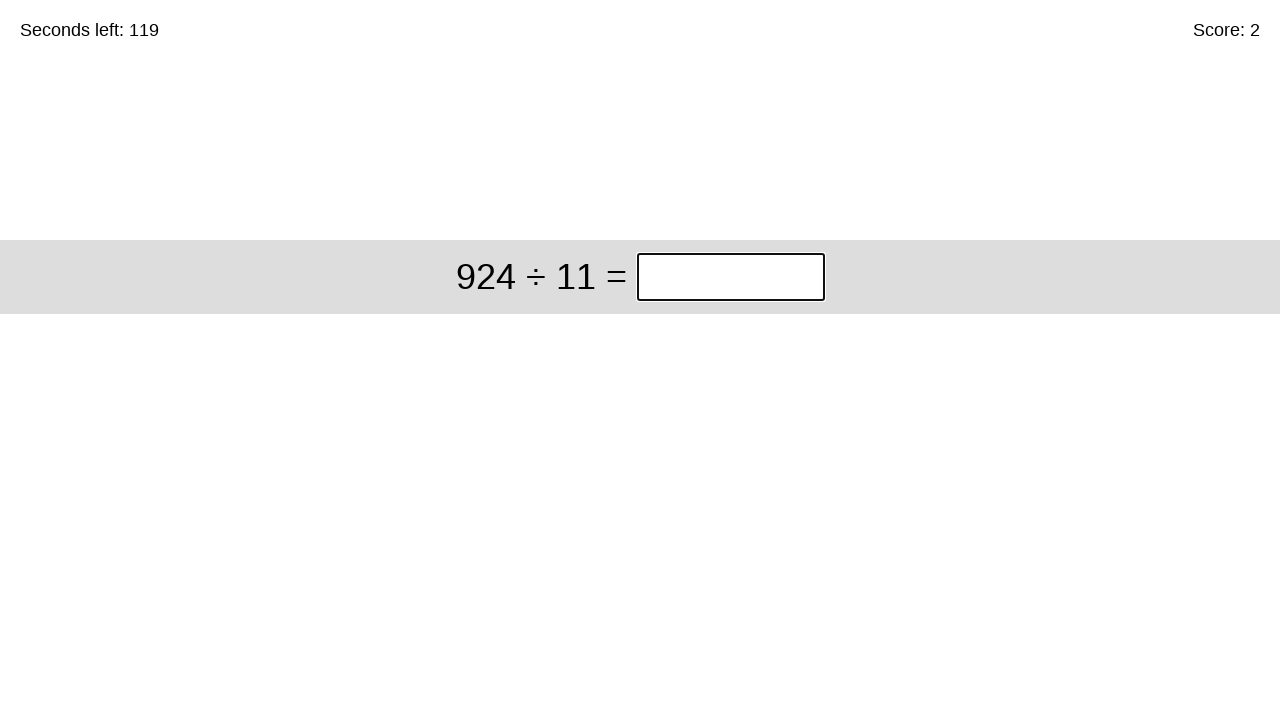

Waited for next problem to load
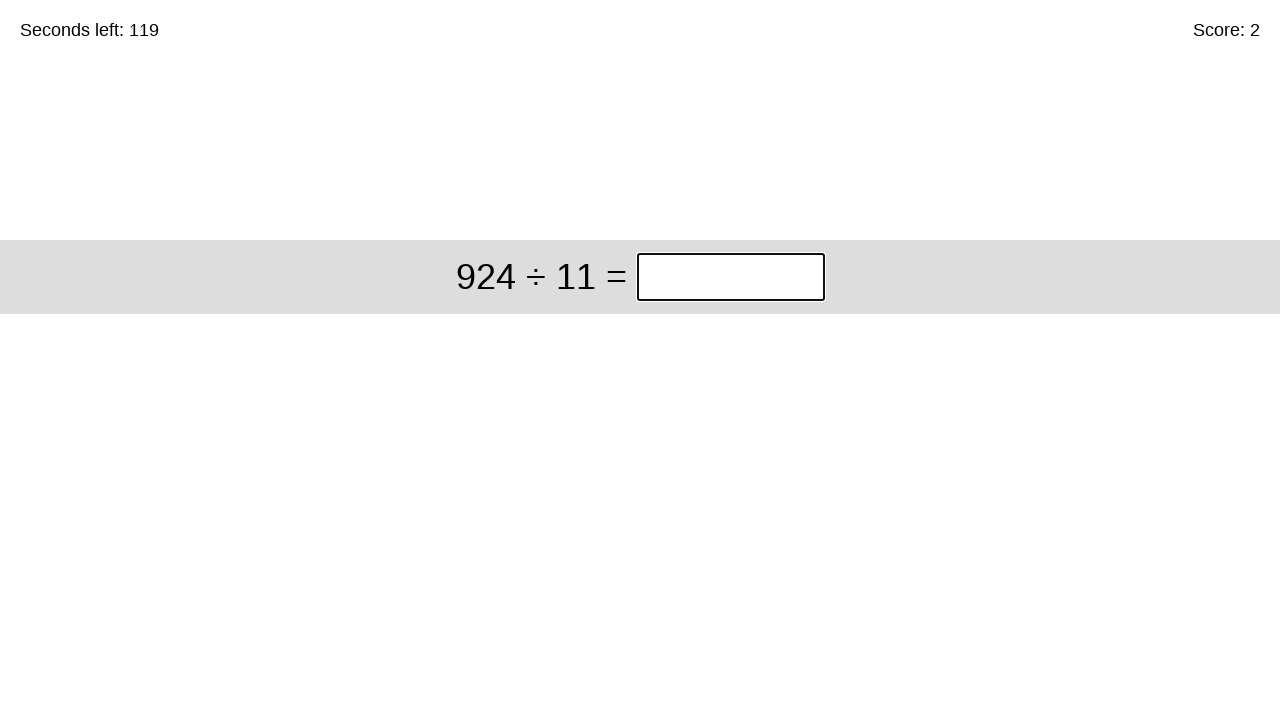

Math problem appeared for round 3
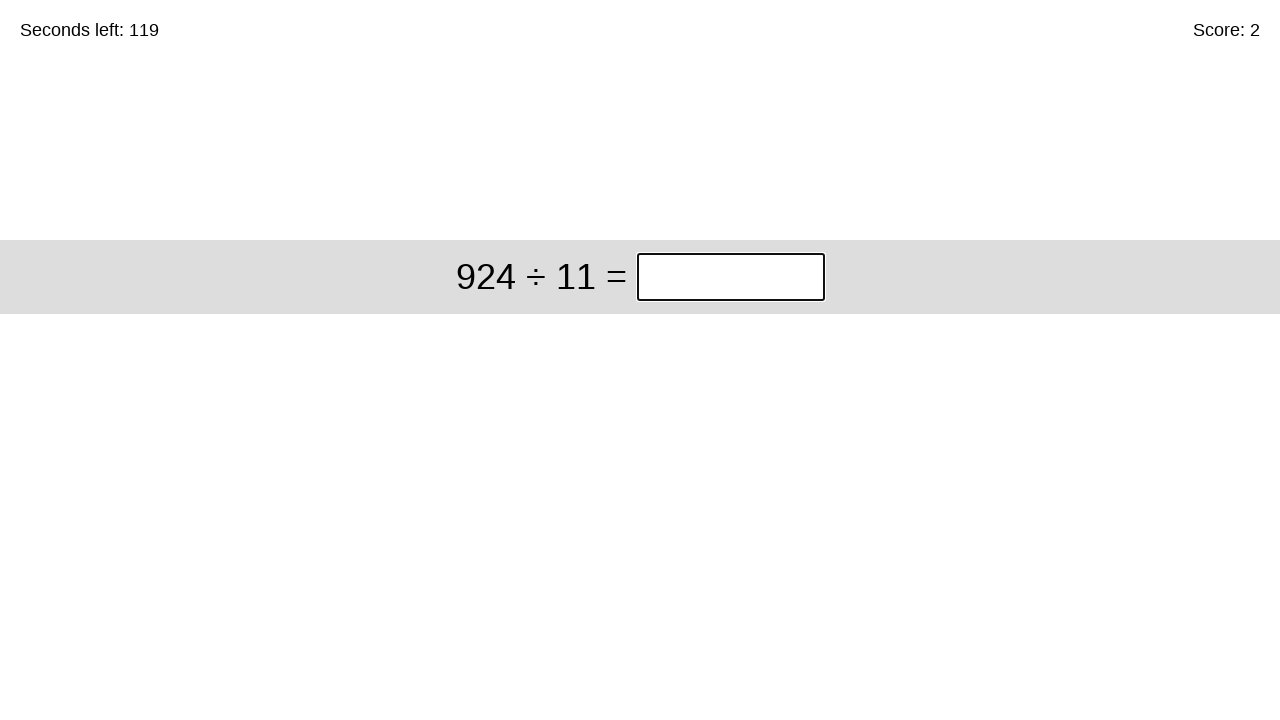

Retrieved problem text: 924 ÷ 11
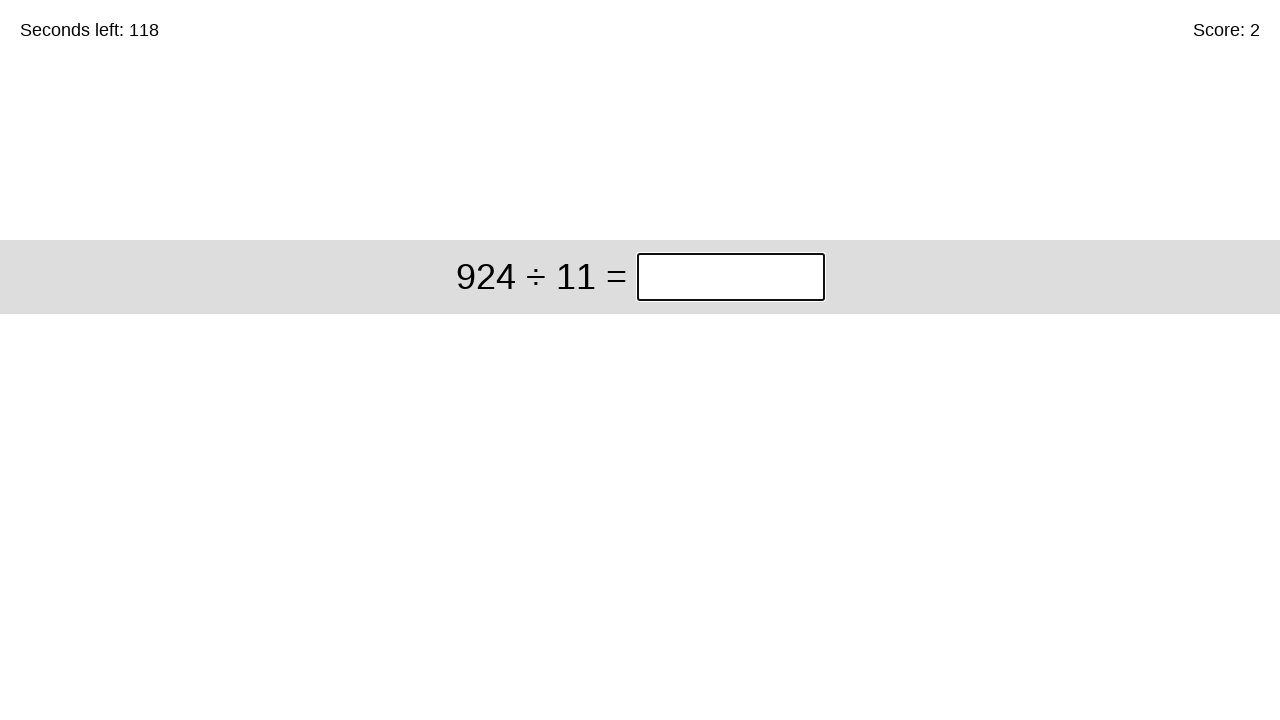

Calculated answer for '924 ÷ 11': 84
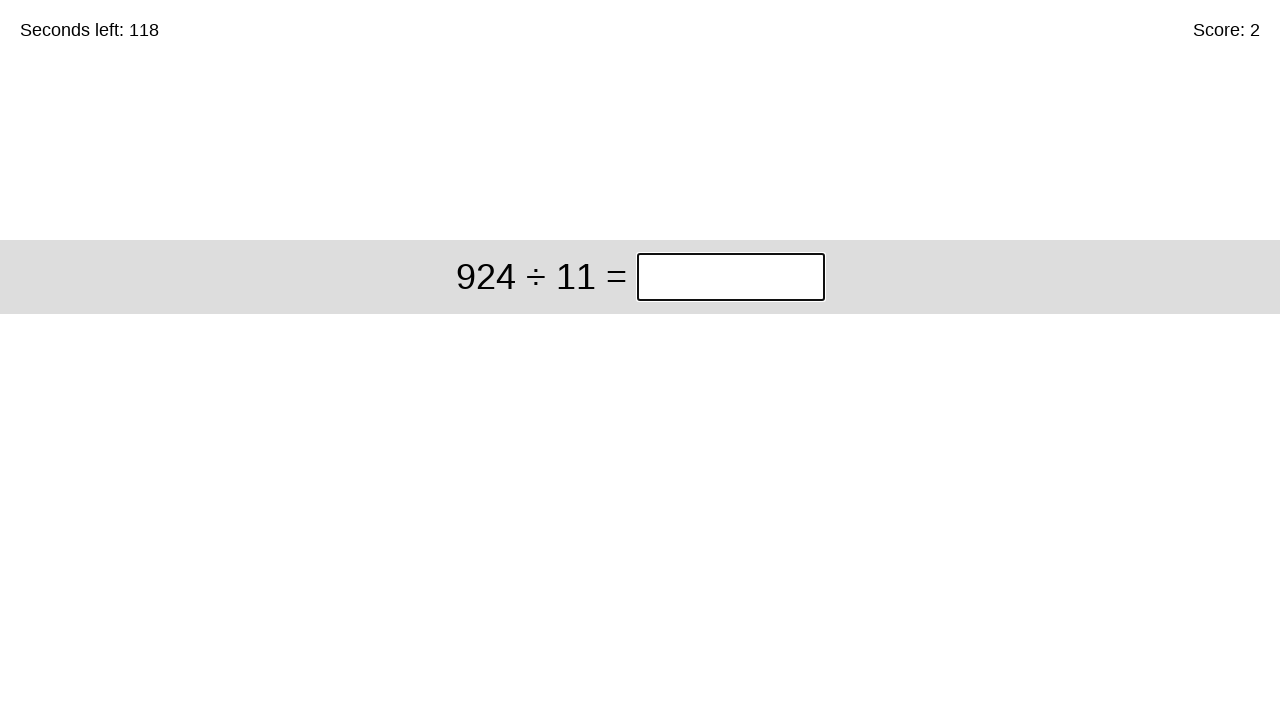

Filled answer field with 84 on .answer
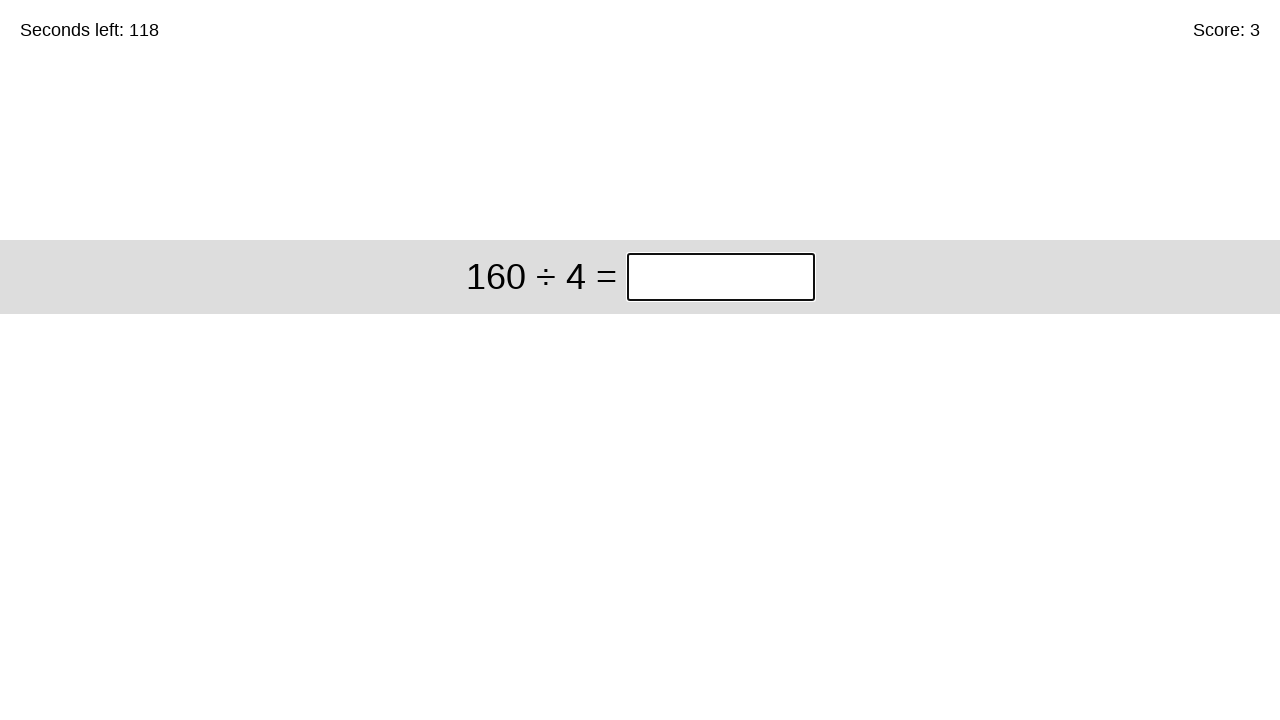

Submitted answer for round 3 by pressing Enter on .answer
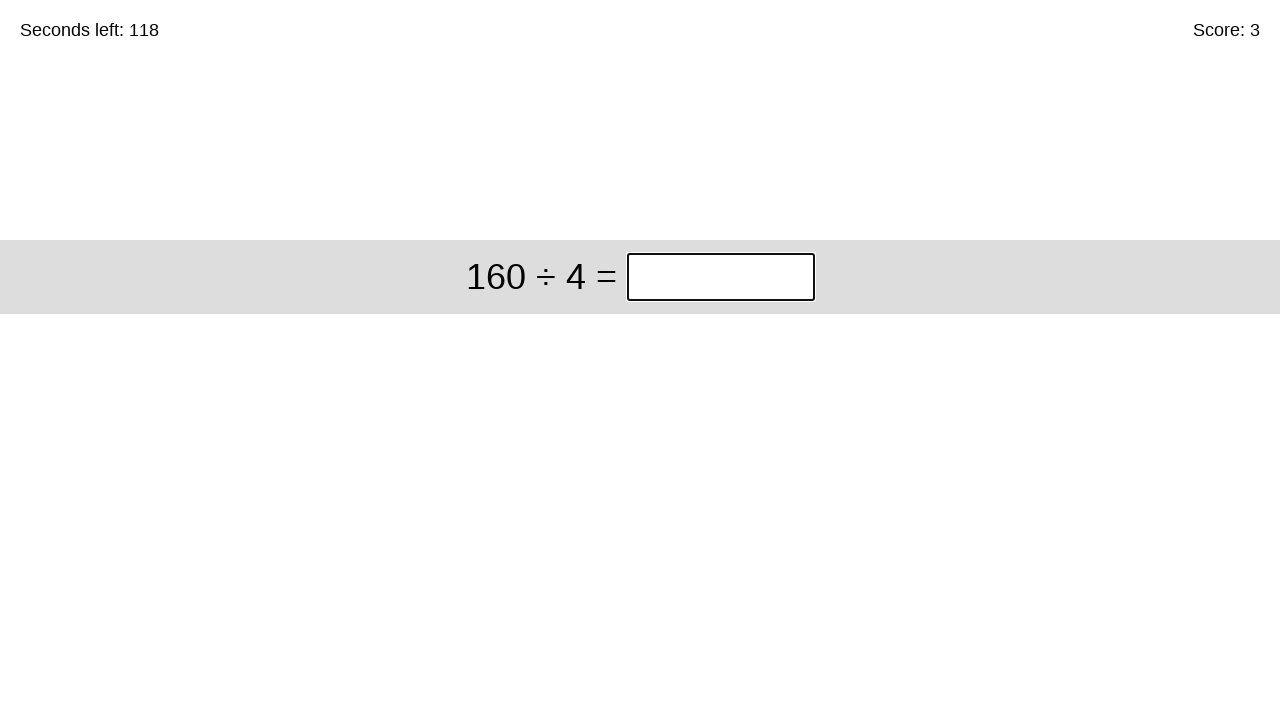

Waited for next problem to load
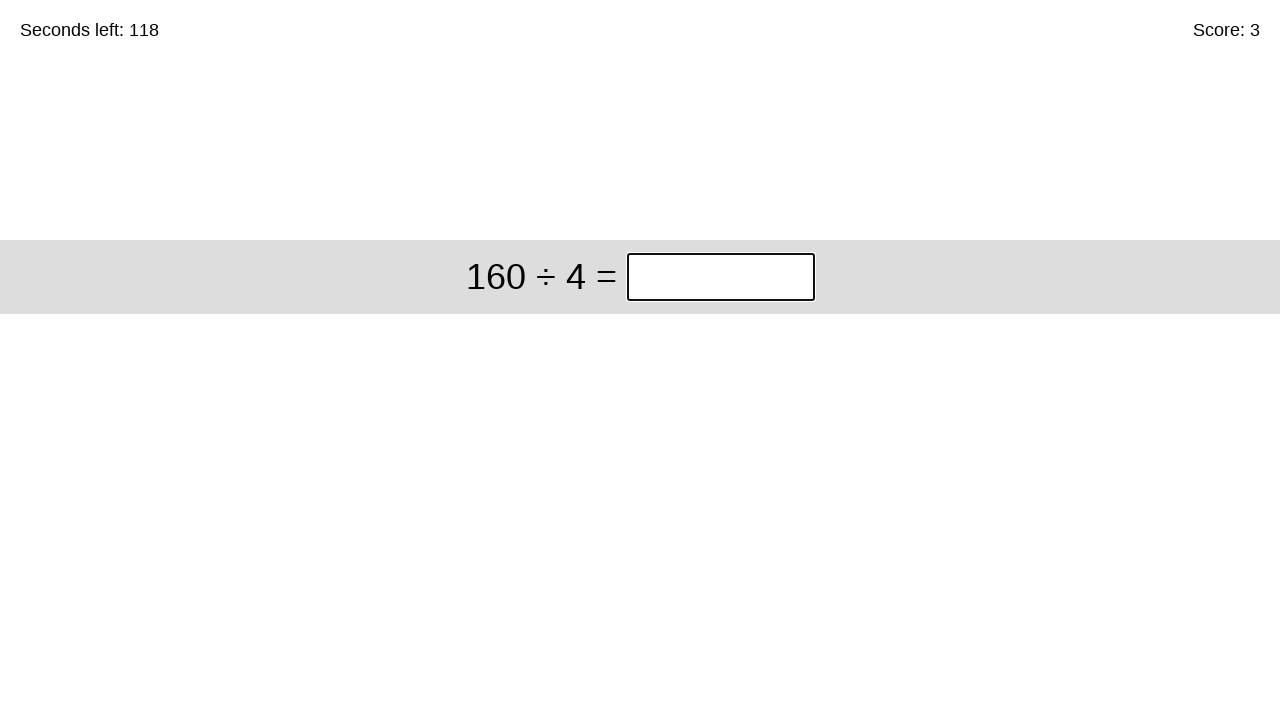

Math problem appeared for round 4
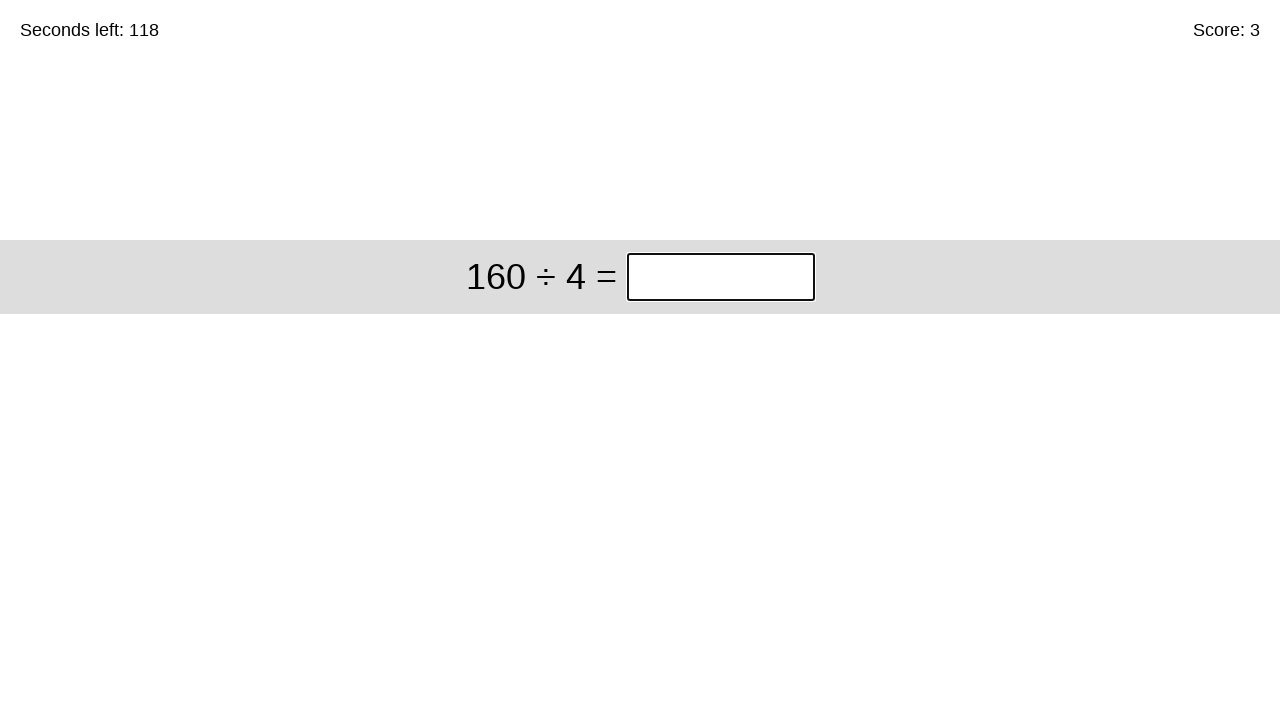

Retrieved problem text: 160 ÷ 4
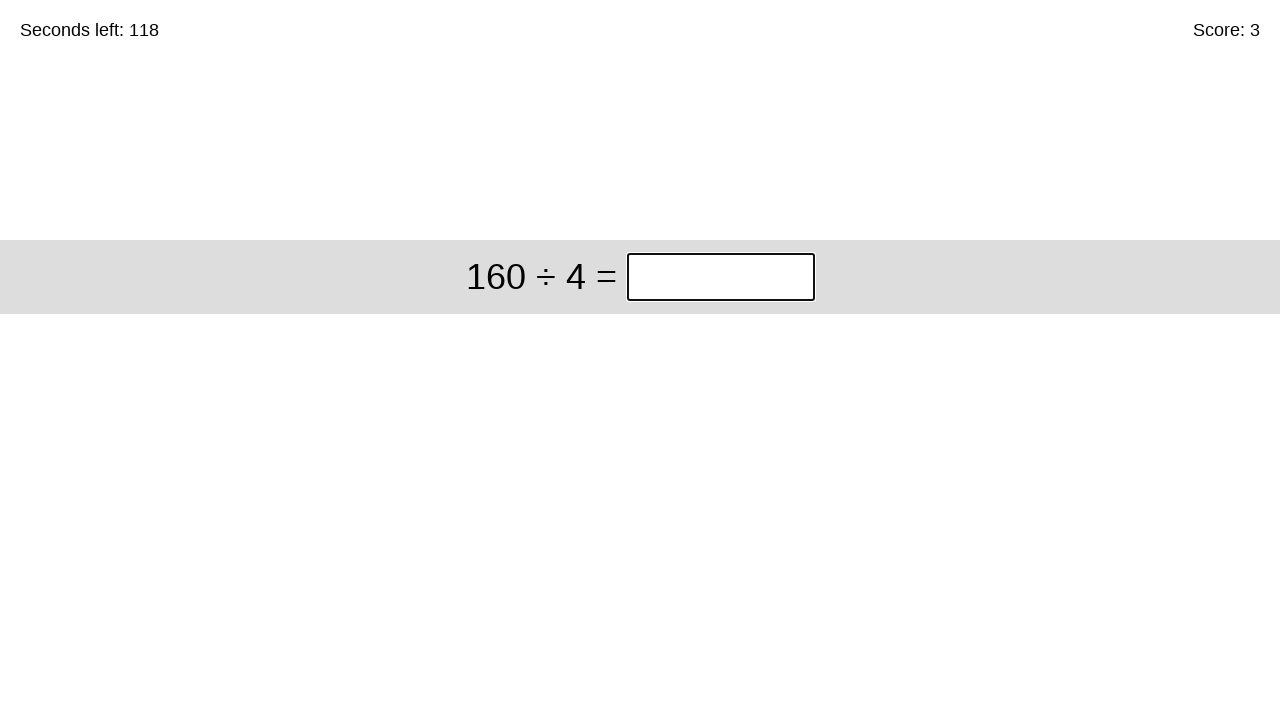

Calculated answer for '160 ÷ 4': 40
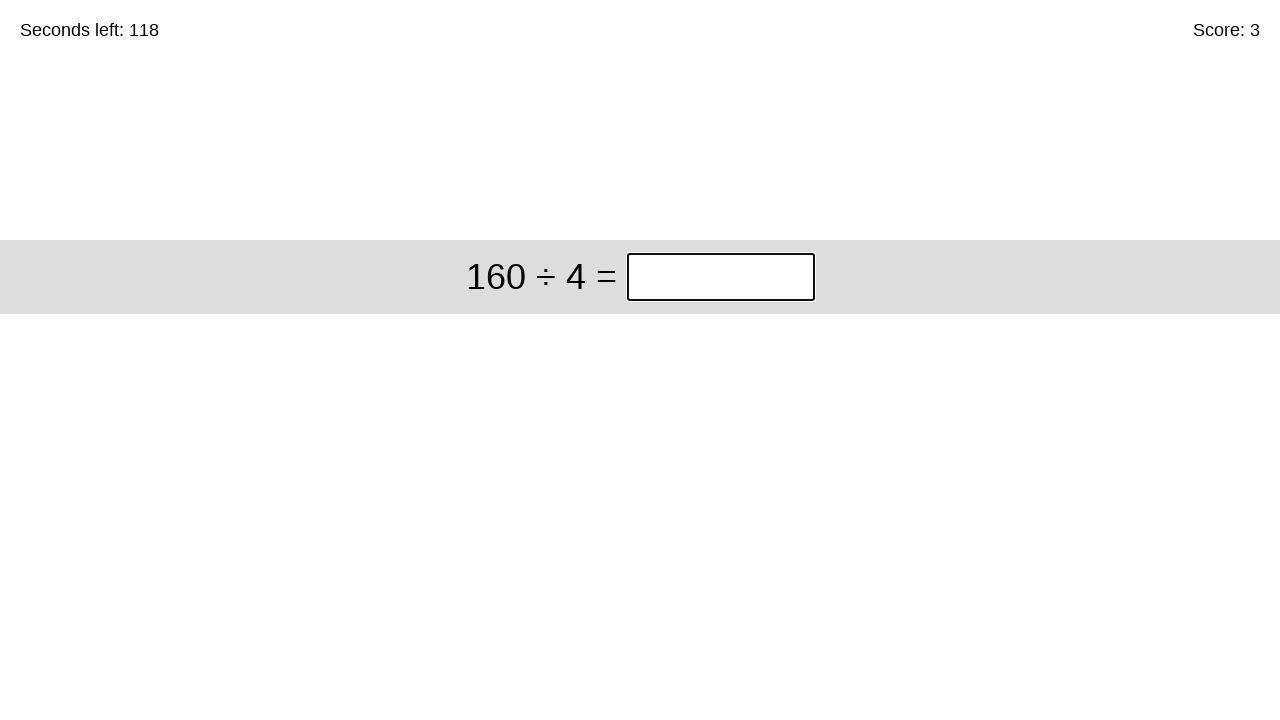

Filled answer field with 40 on .answer
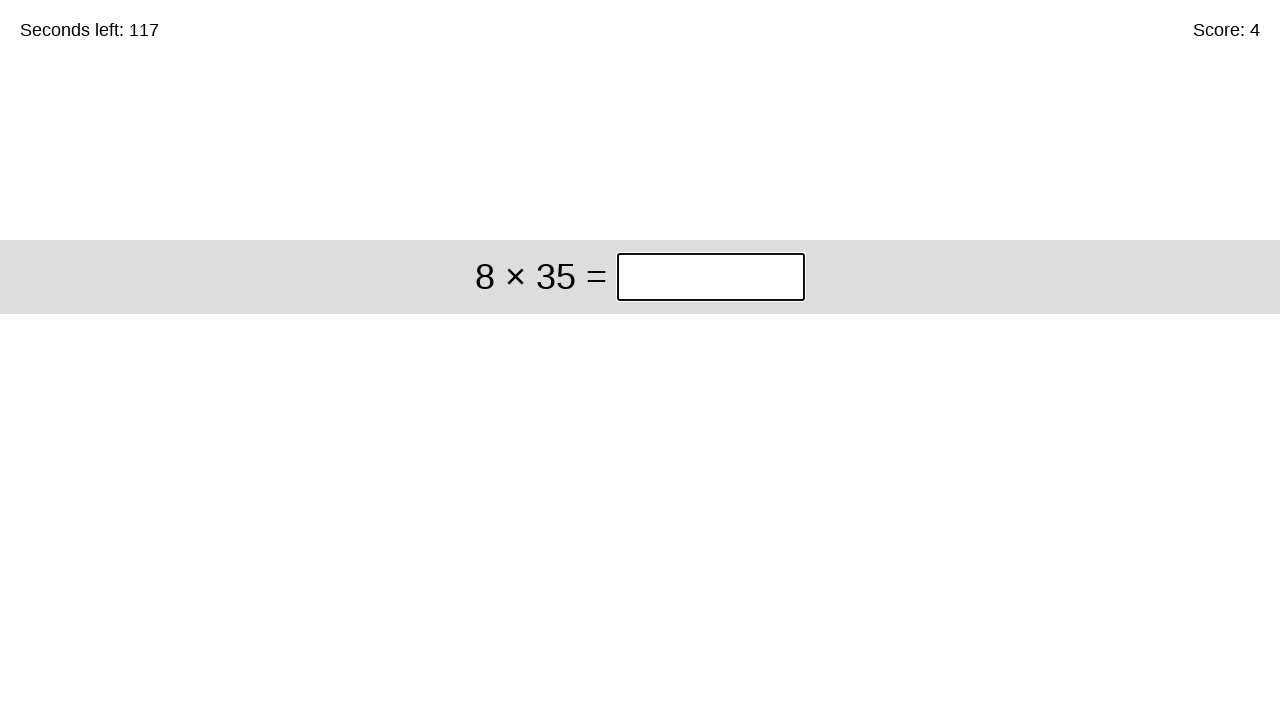

Submitted answer for round 4 by pressing Enter on .answer
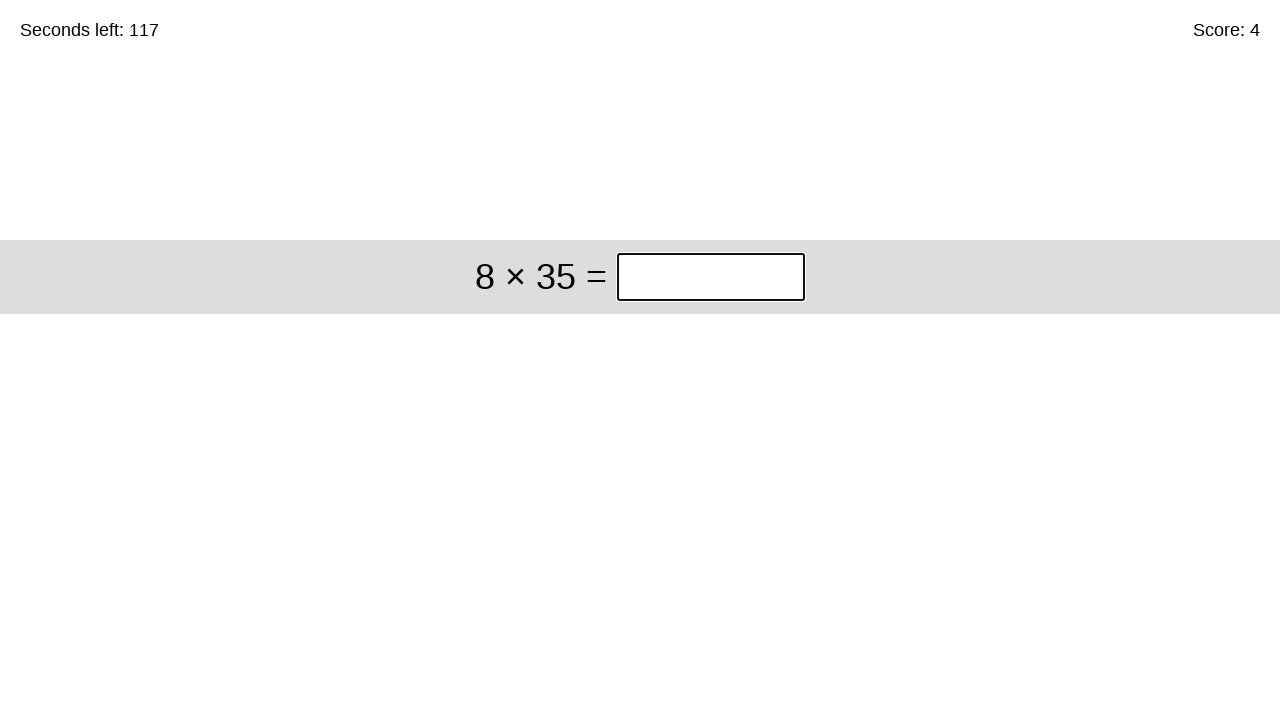

Waited for next problem to load
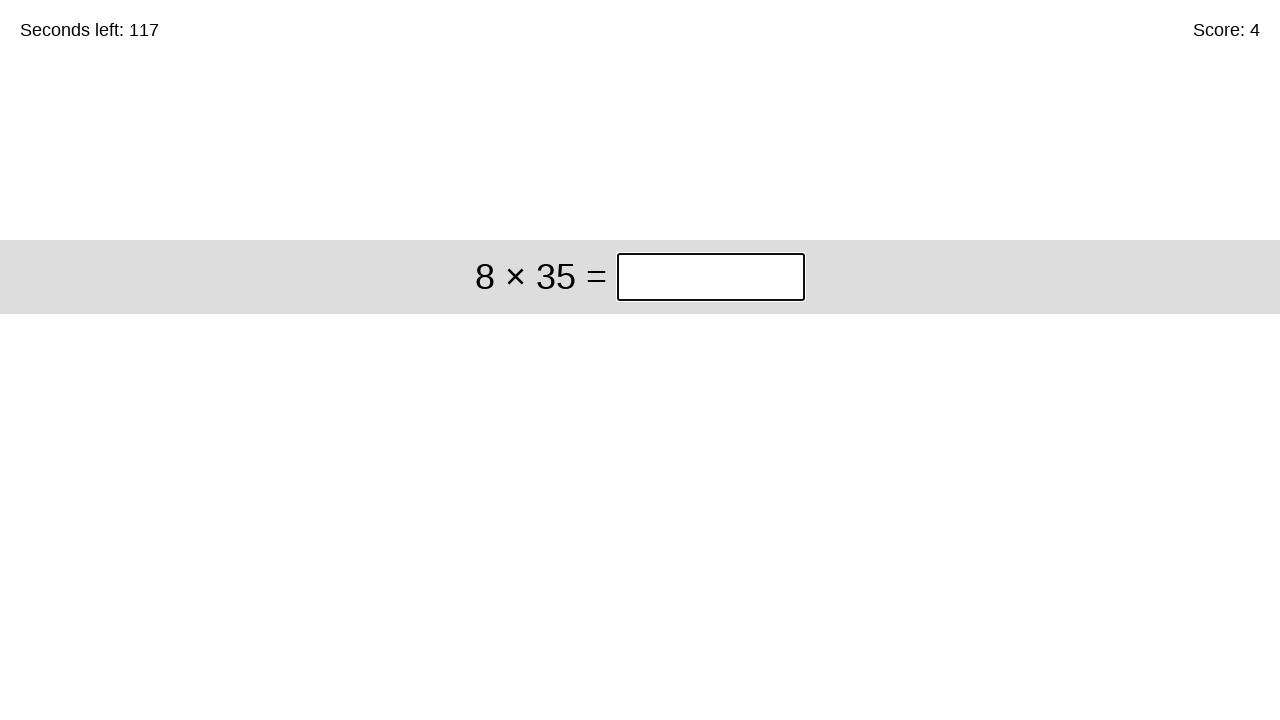

Math problem appeared for round 5
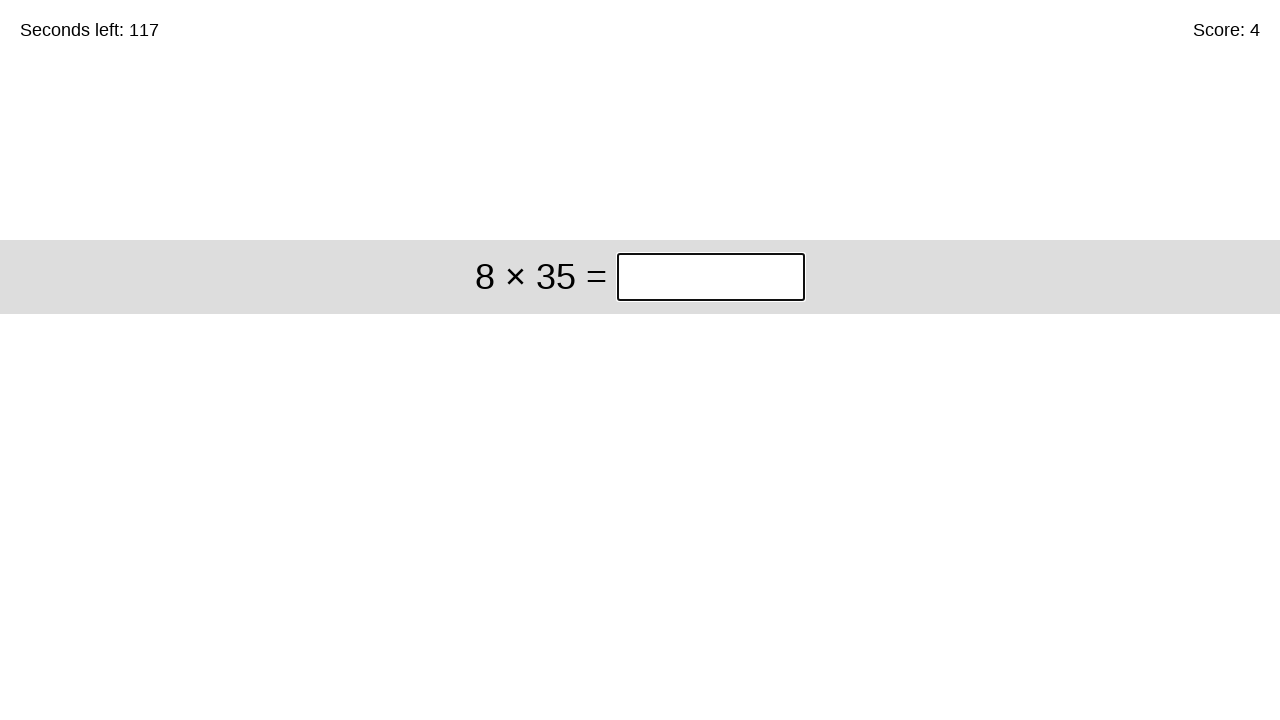

Retrieved problem text: 8 × 35
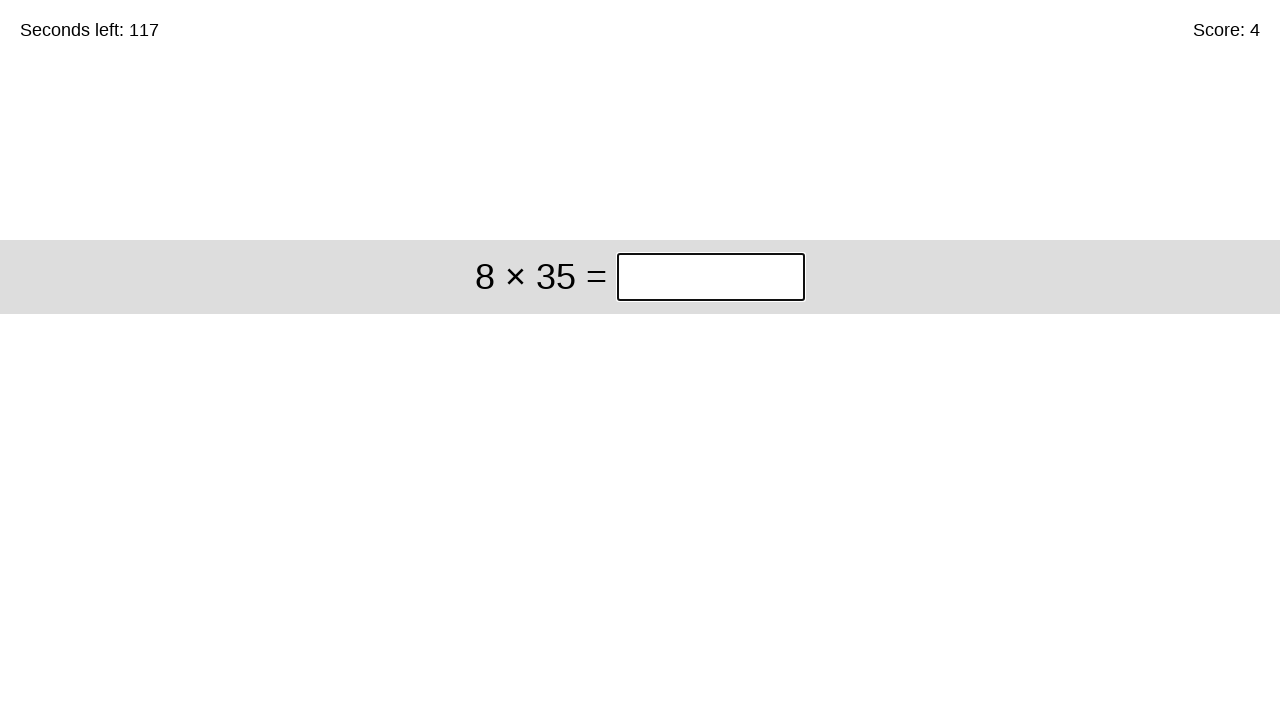

Calculated answer for '8 × 35': 280
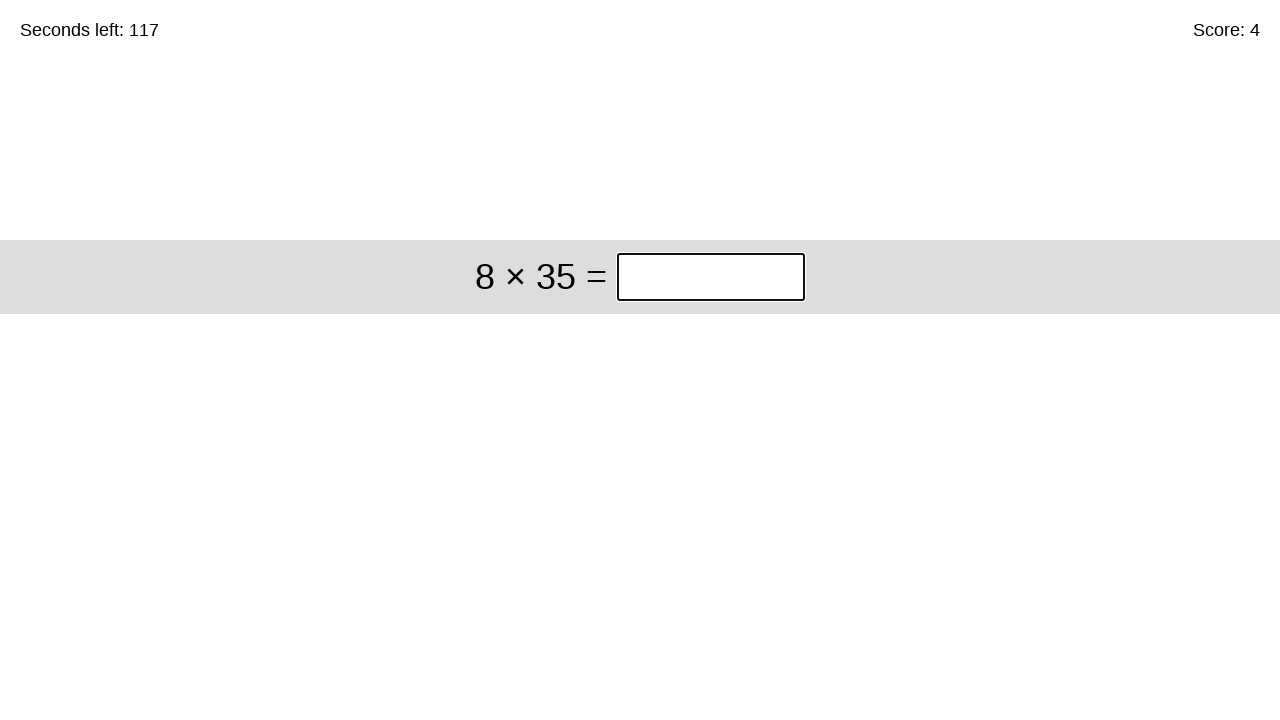

Filled answer field with 280 on .answer
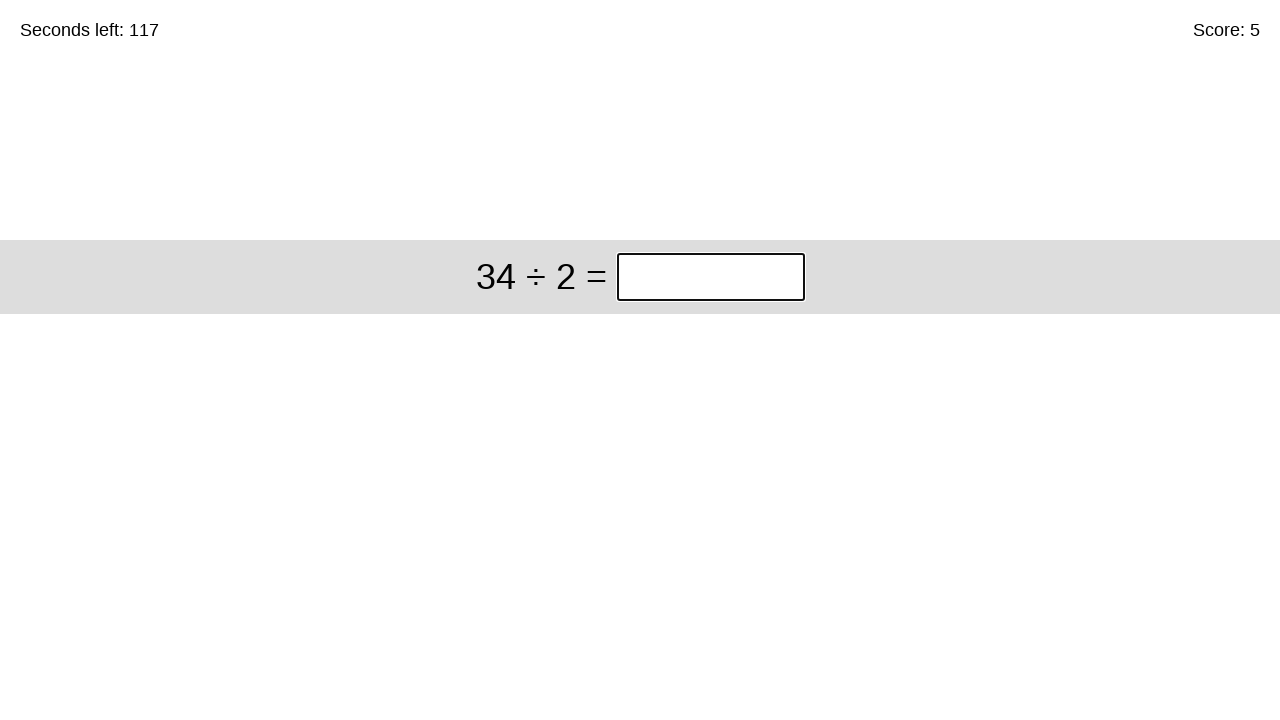

Submitted answer for round 5 by pressing Enter on .answer
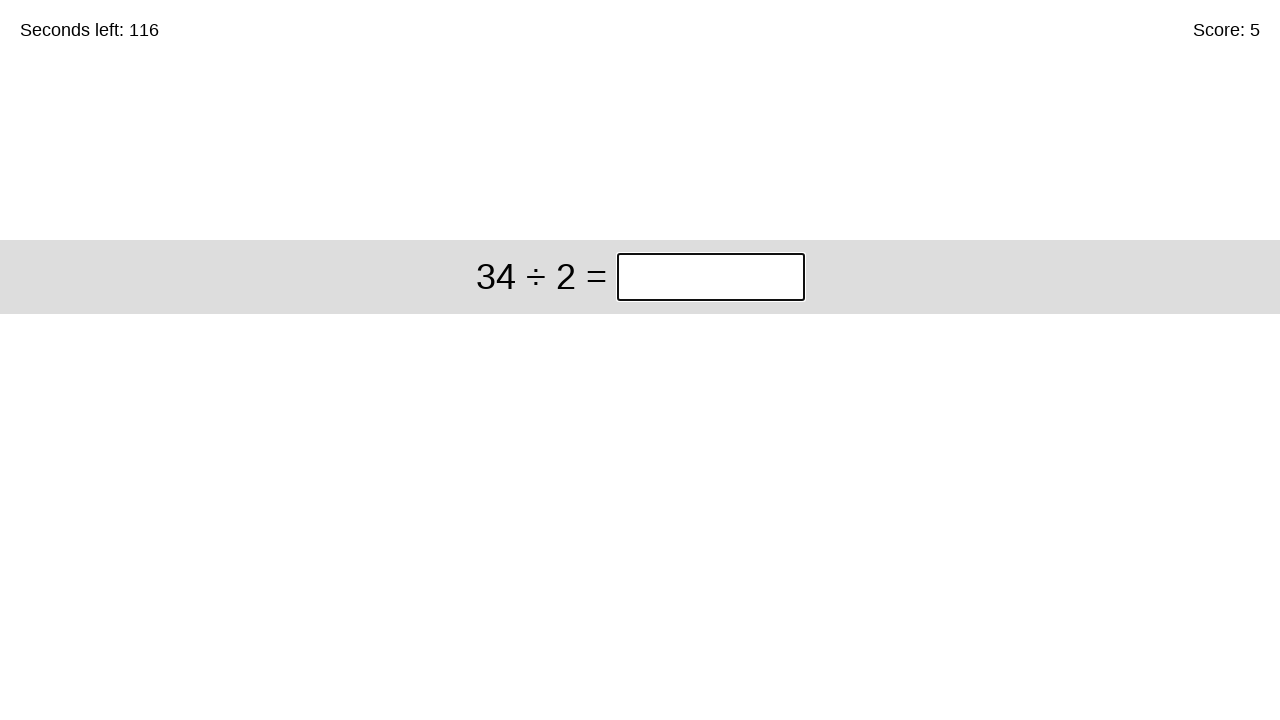

Waited for next problem to load
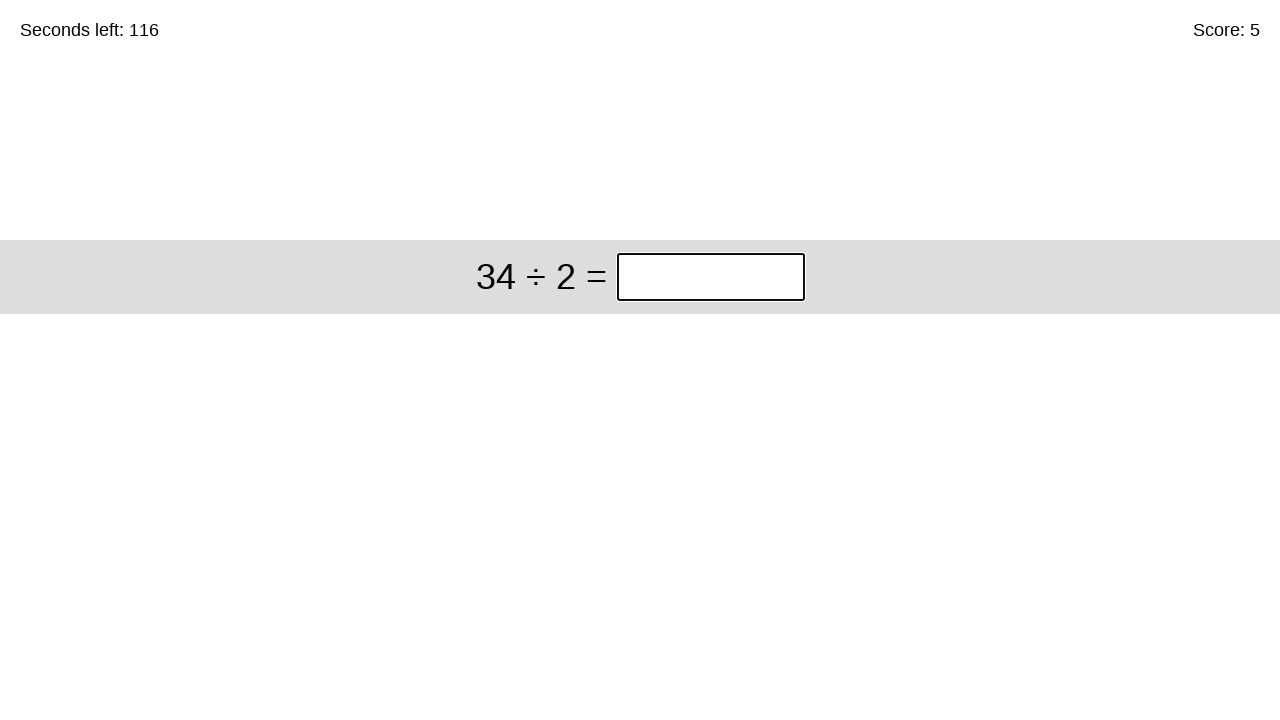

Math problem appeared for round 6
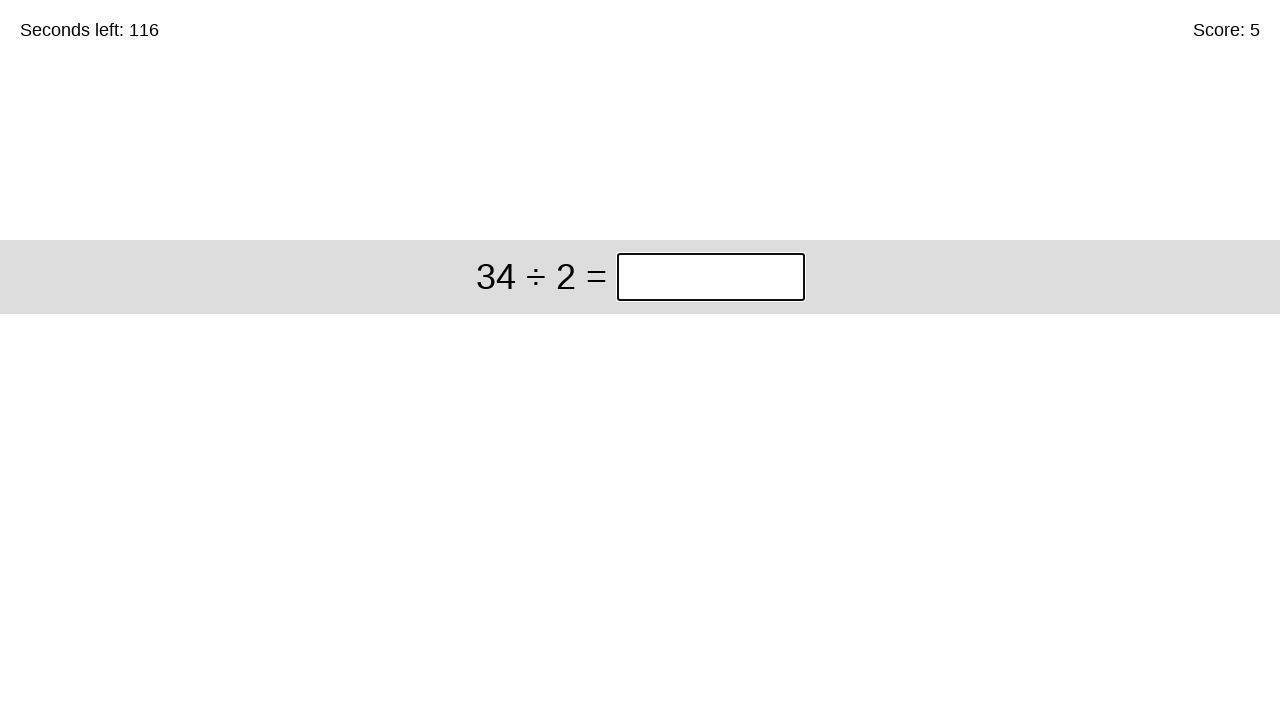

Retrieved problem text: 34 ÷ 2
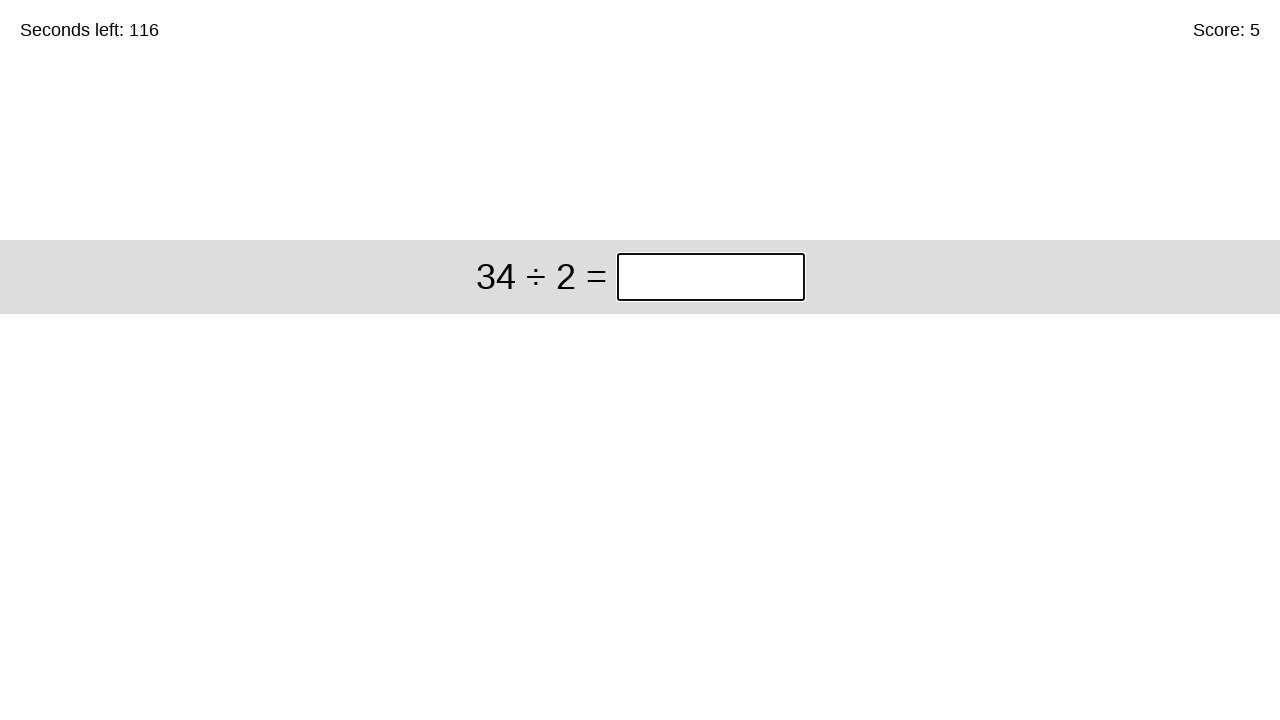

Calculated answer for '34 ÷ 2': 17
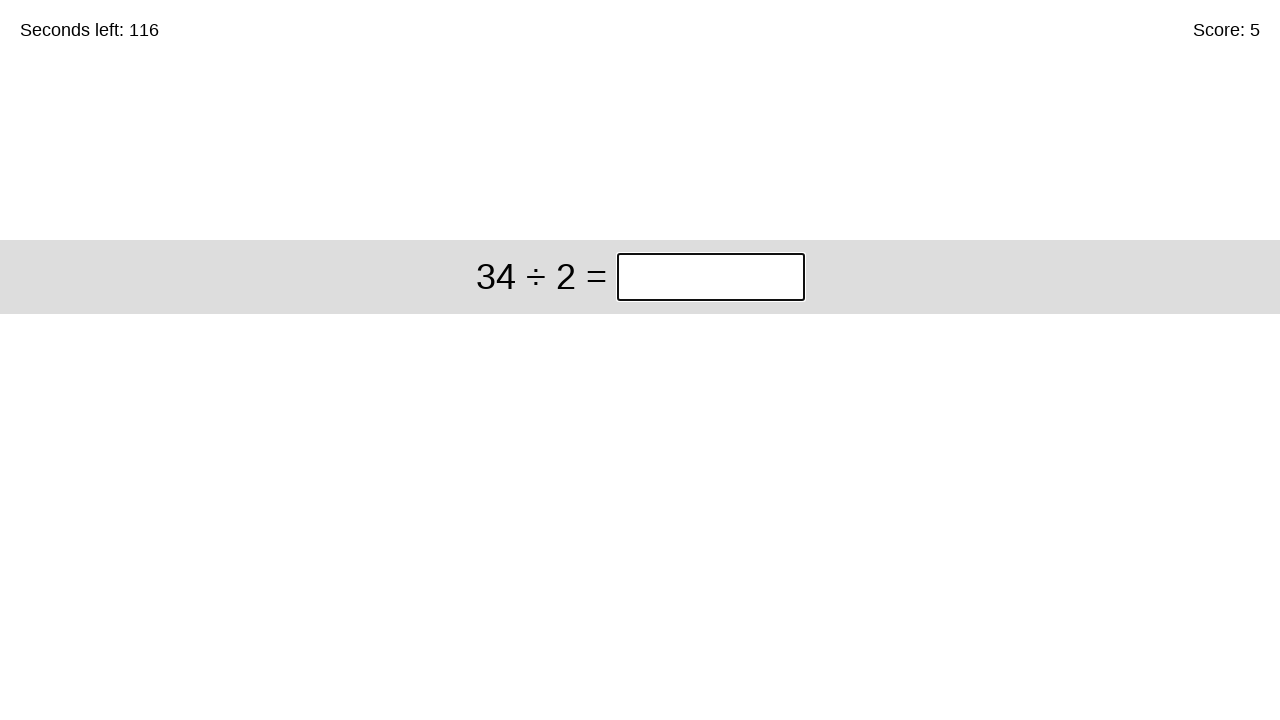

Filled answer field with 17 on .answer
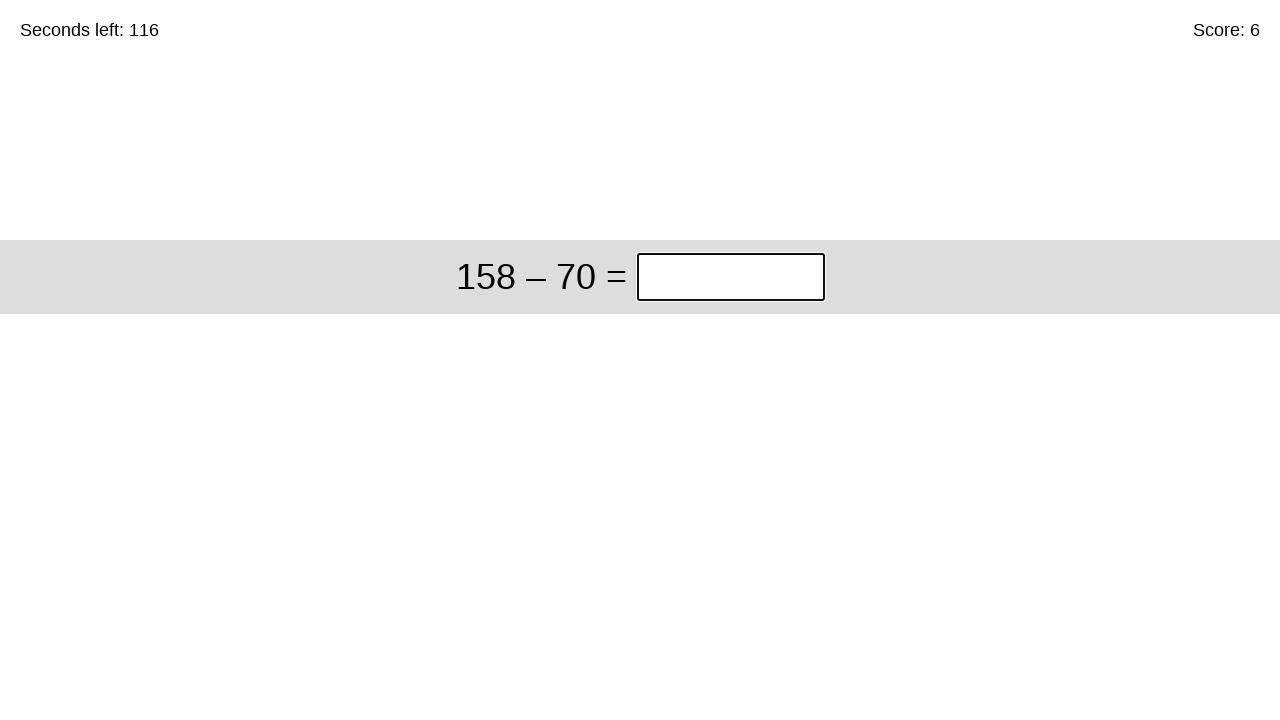

Submitted answer for round 6 by pressing Enter on .answer
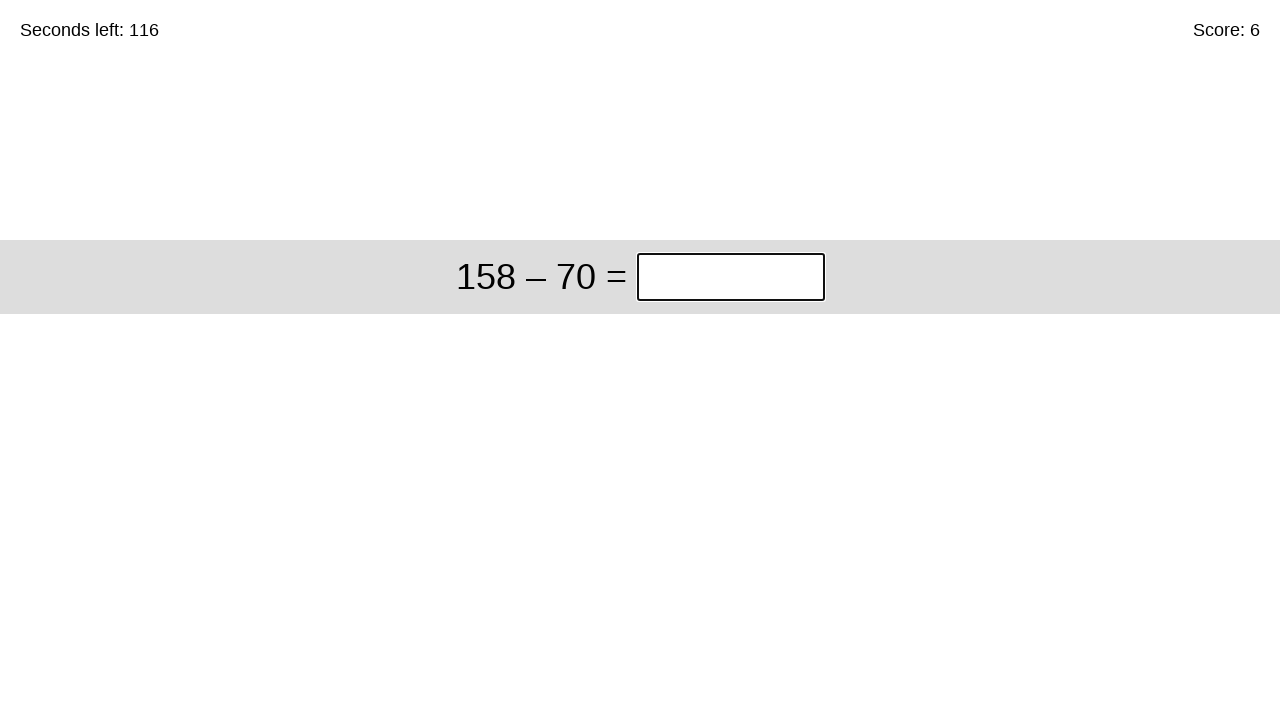

Waited for next problem to load
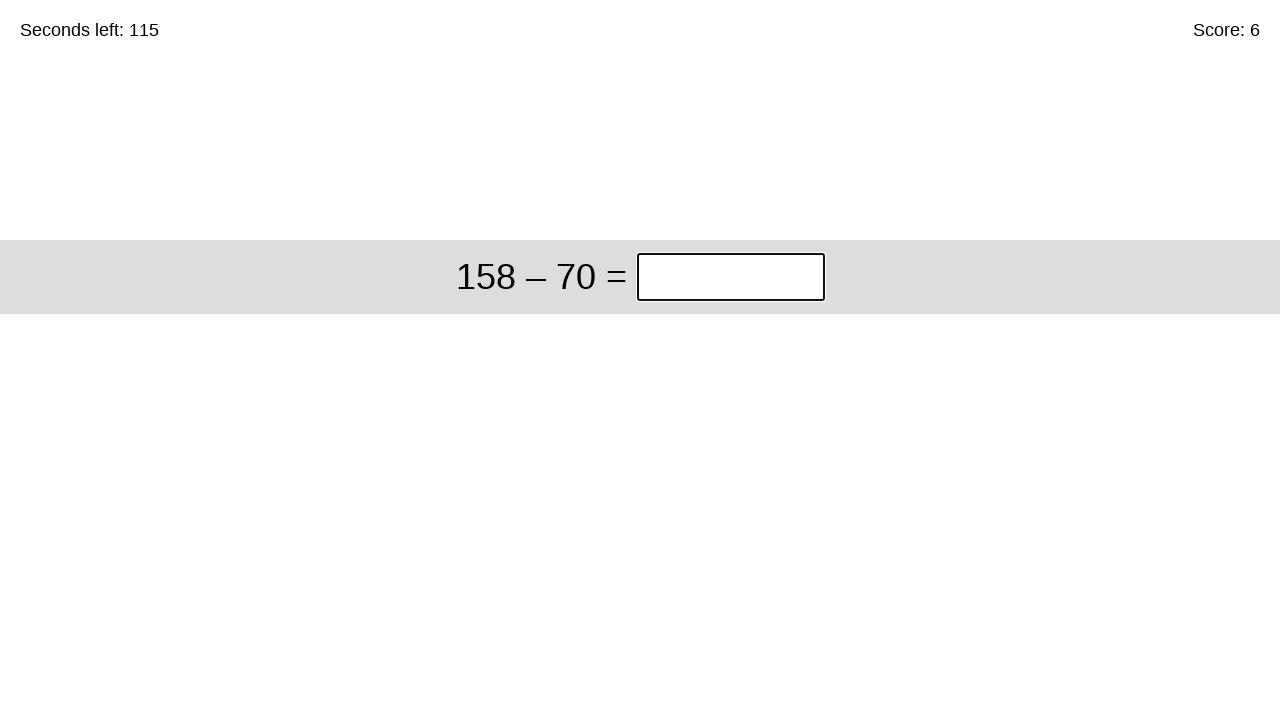

Math problem appeared for round 7
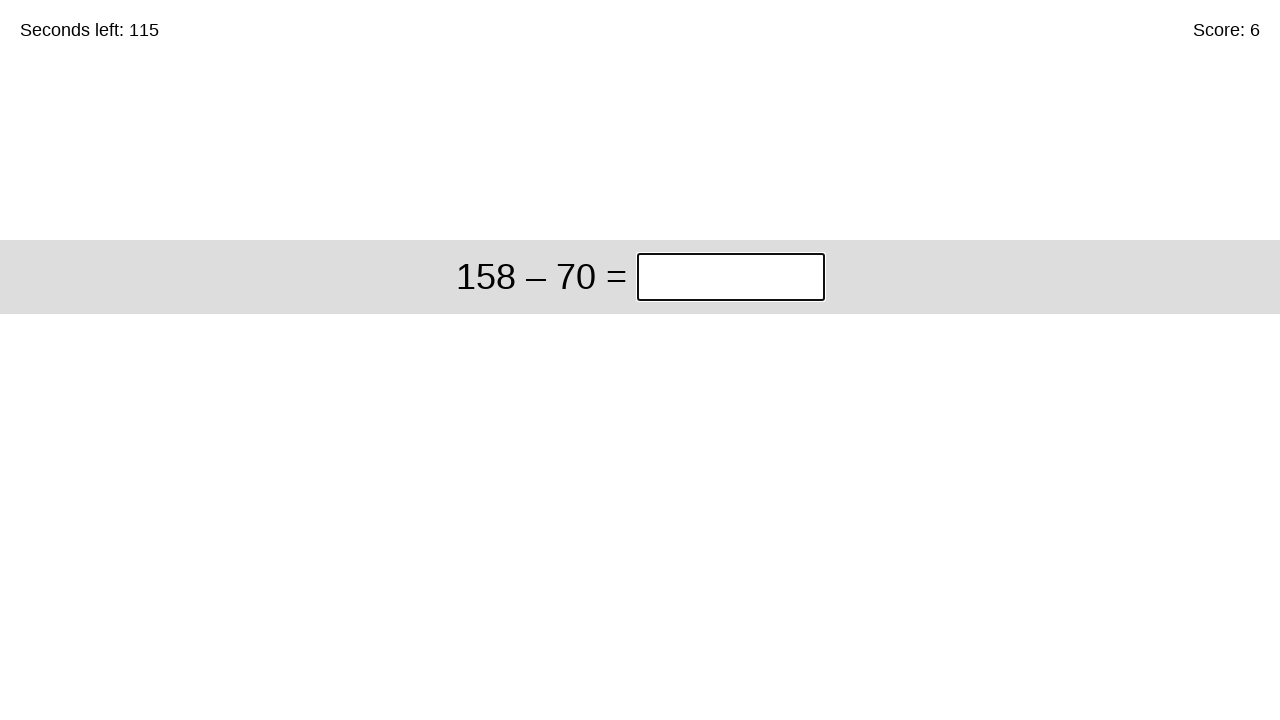

Retrieved problem text: 158 – 70
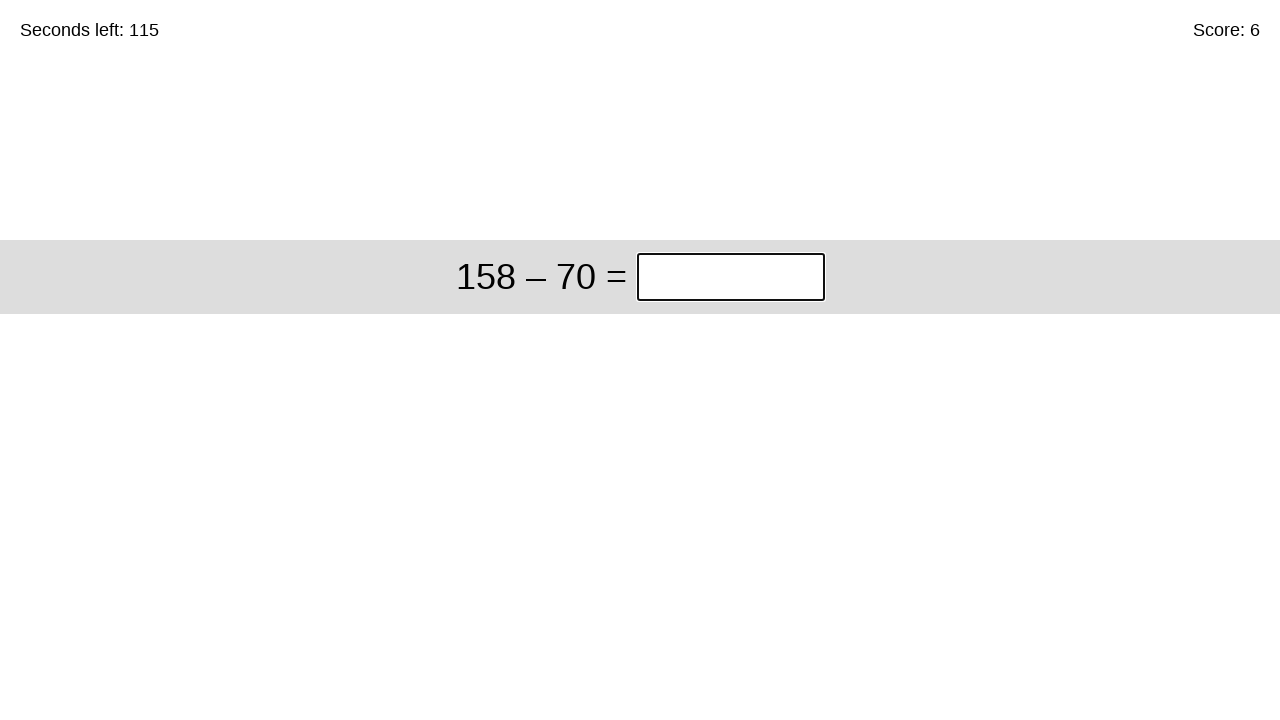

Calculated answer for '158 – 70': 88
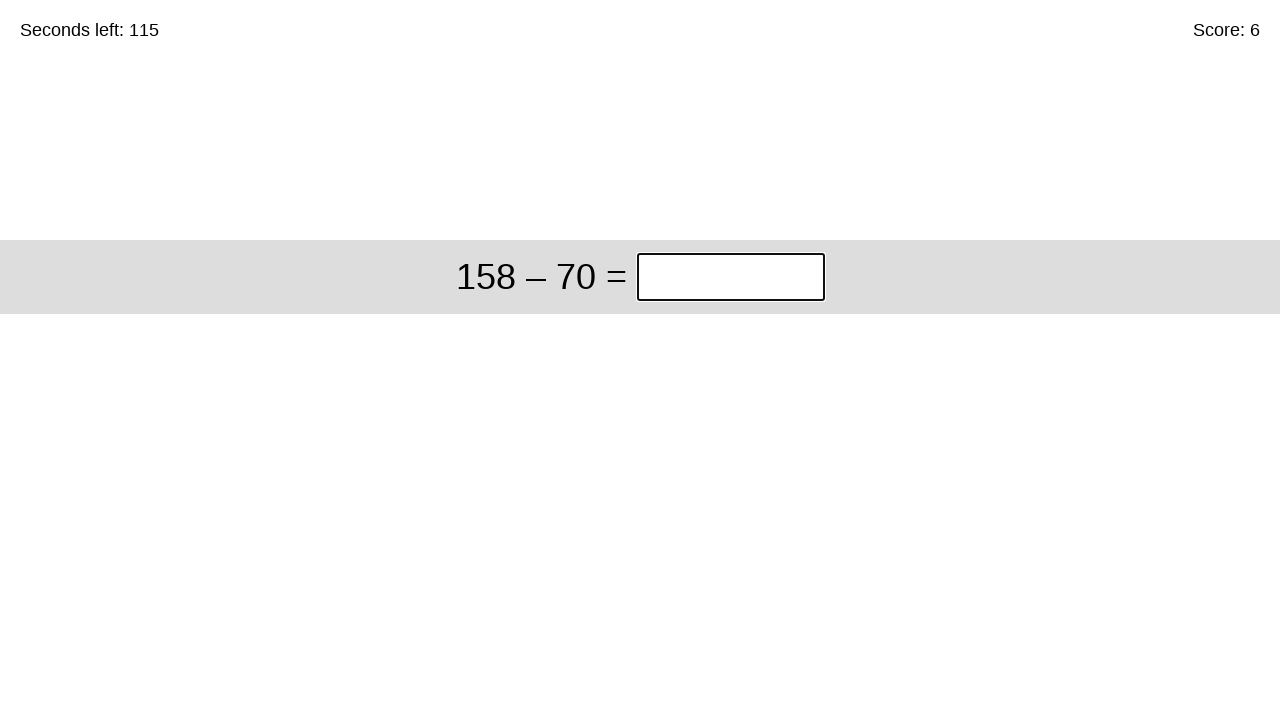

Filled answer field with 88 on .answer
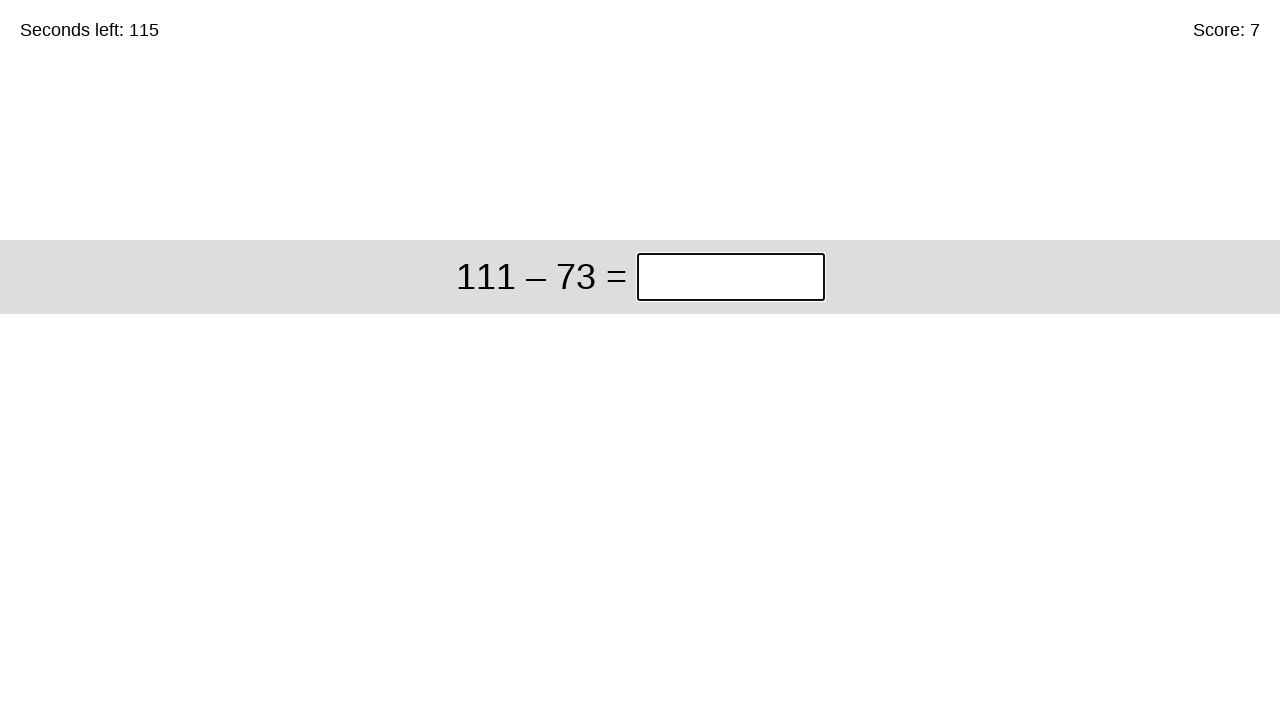

Submitted answer for round 7 by pressing Enter on .answer
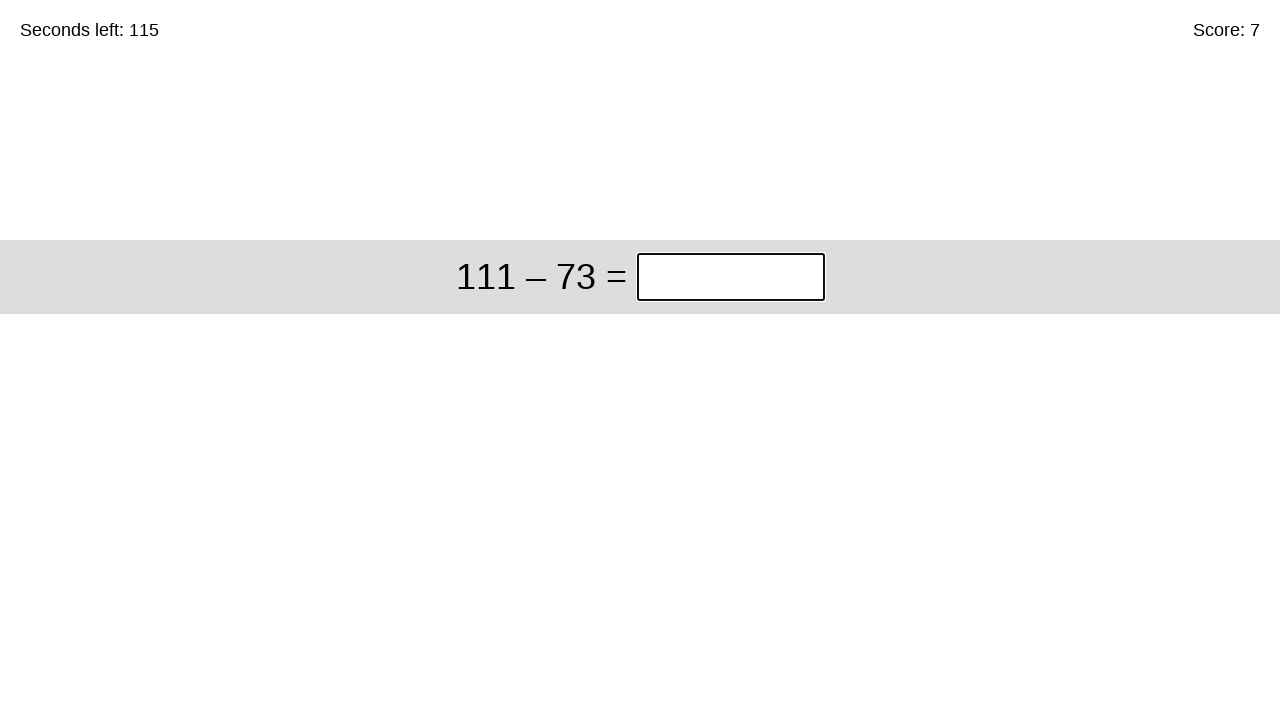

Waited for next problem to load
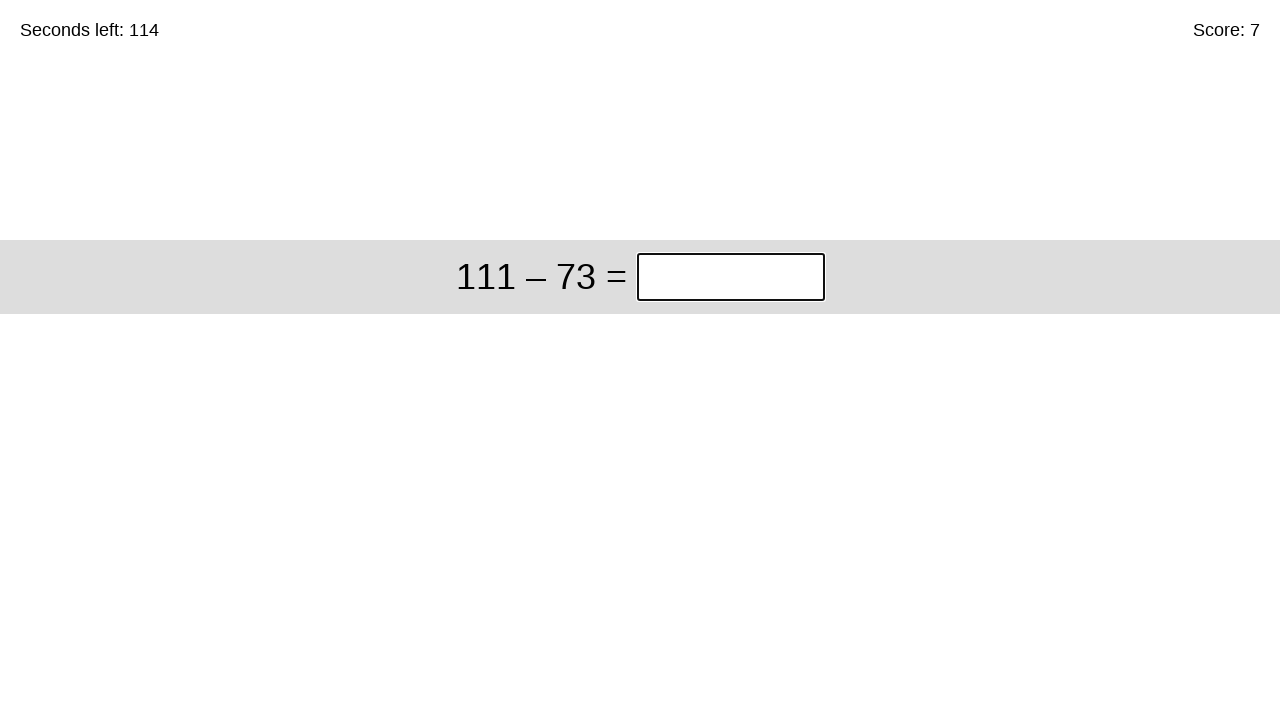

Math problem appeared for round 8
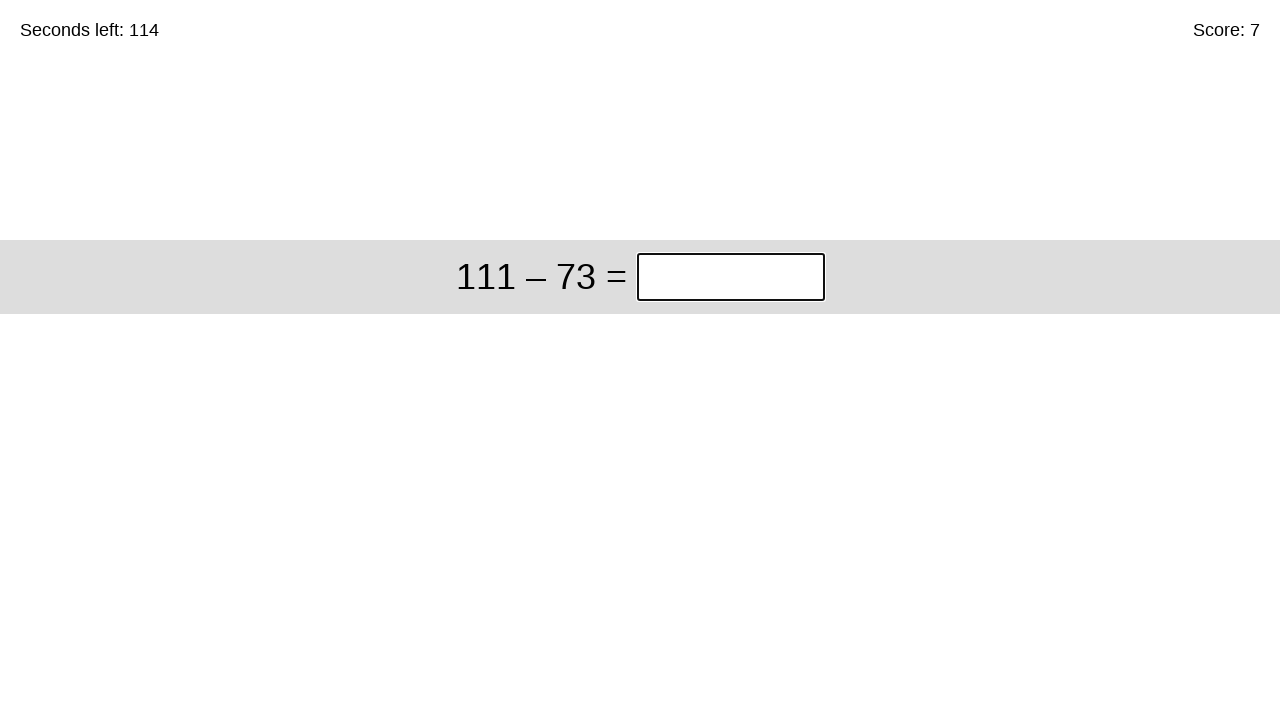

Retrieved problem text: 111 – 73
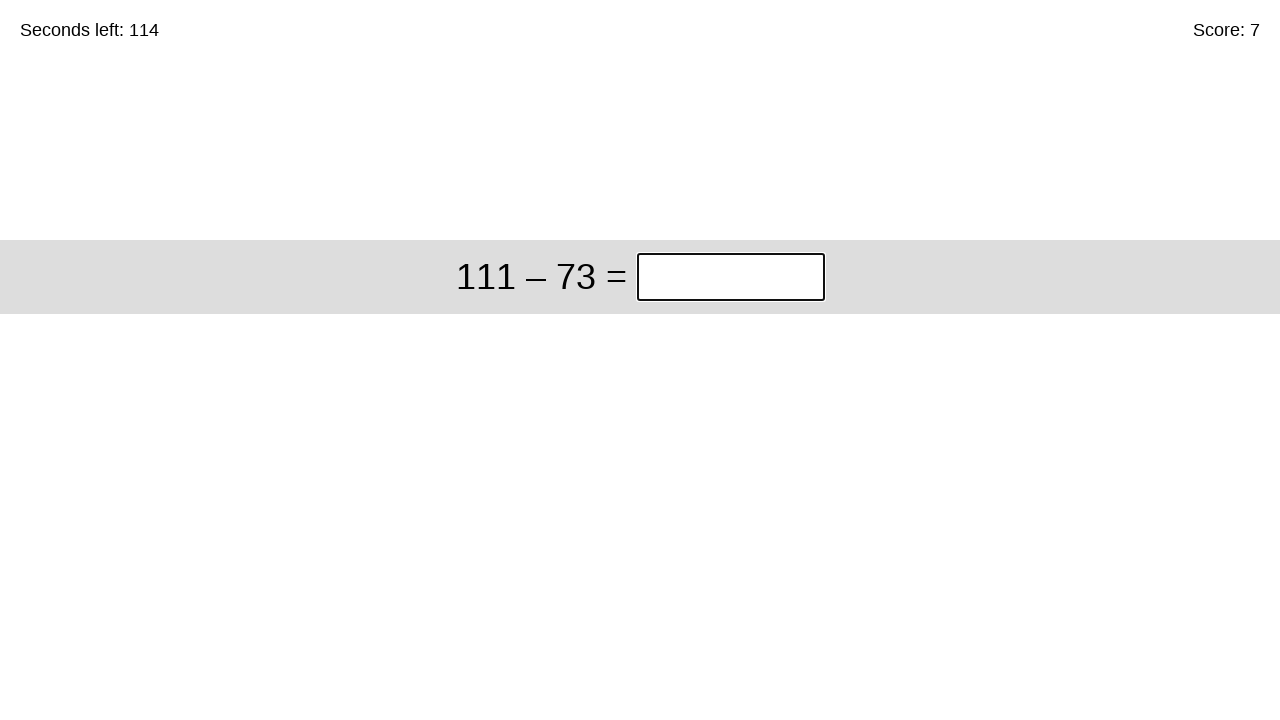

Calculated answer for '111 – 73': 38
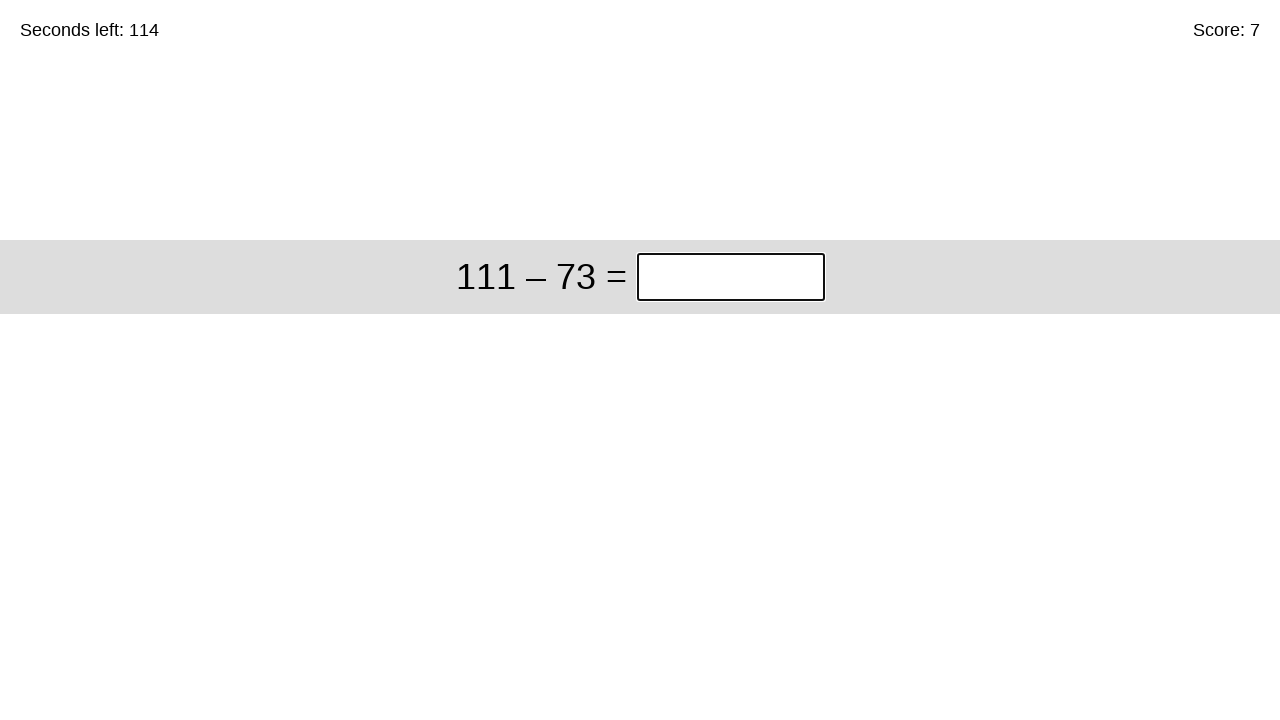

Filled answer field with 38 on .answer
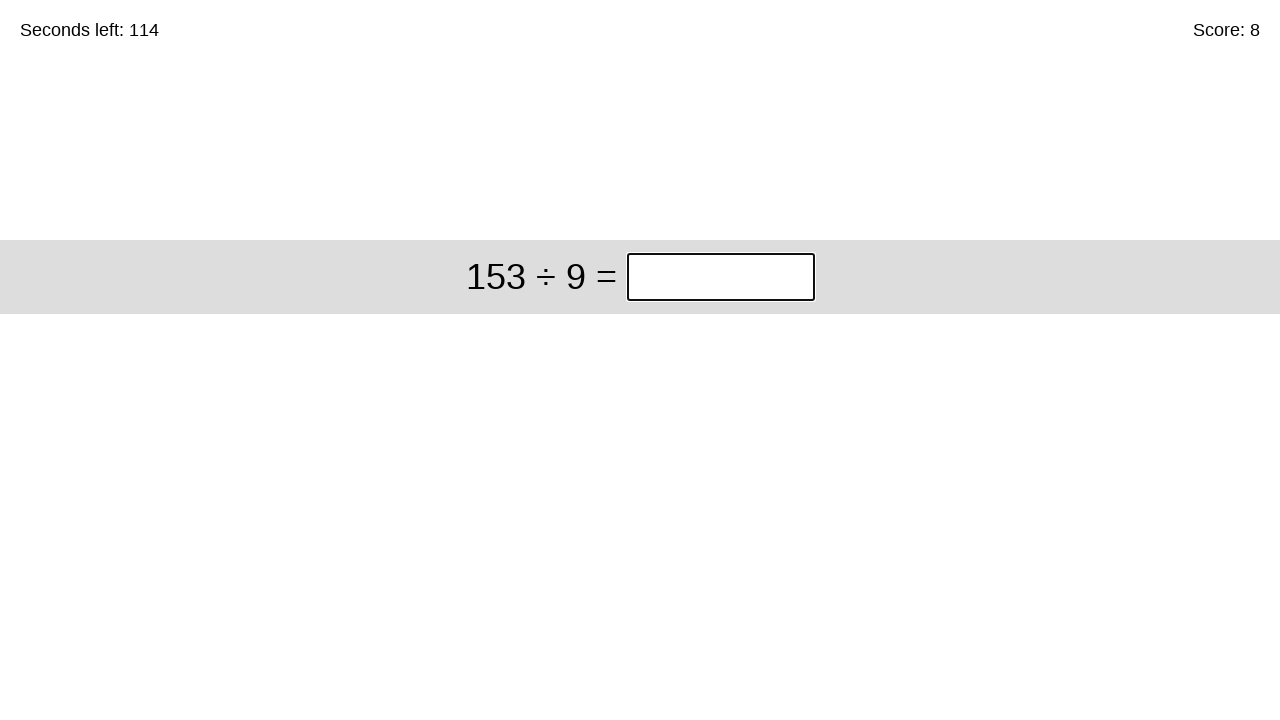

Submitted answer for round 8 by pressing Enter on .answer
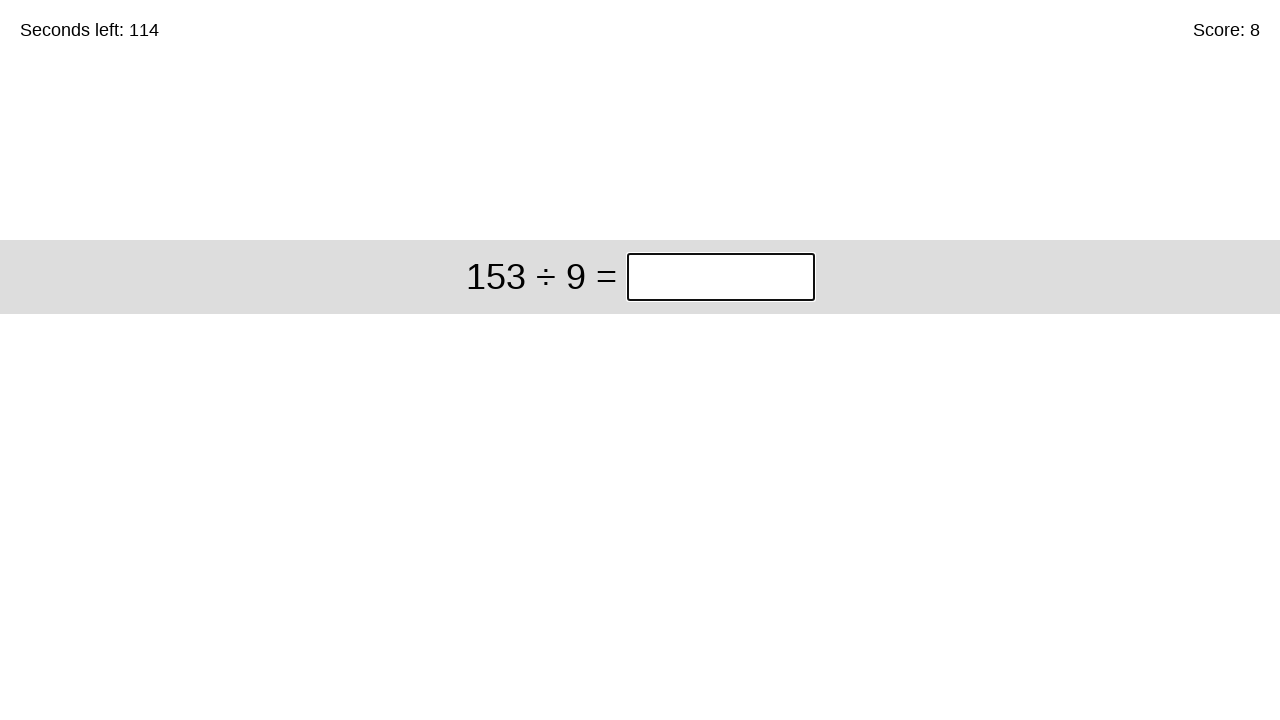

Waited for next problem to load
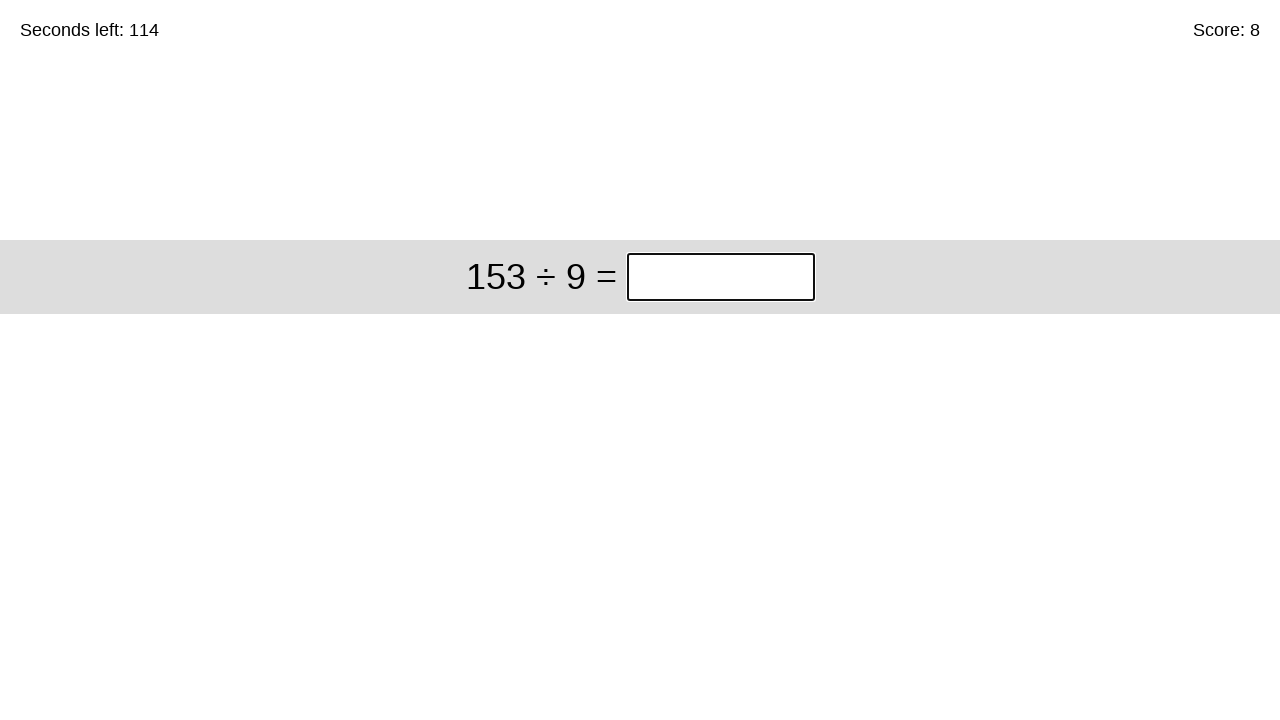

Math problem appeared for round 9
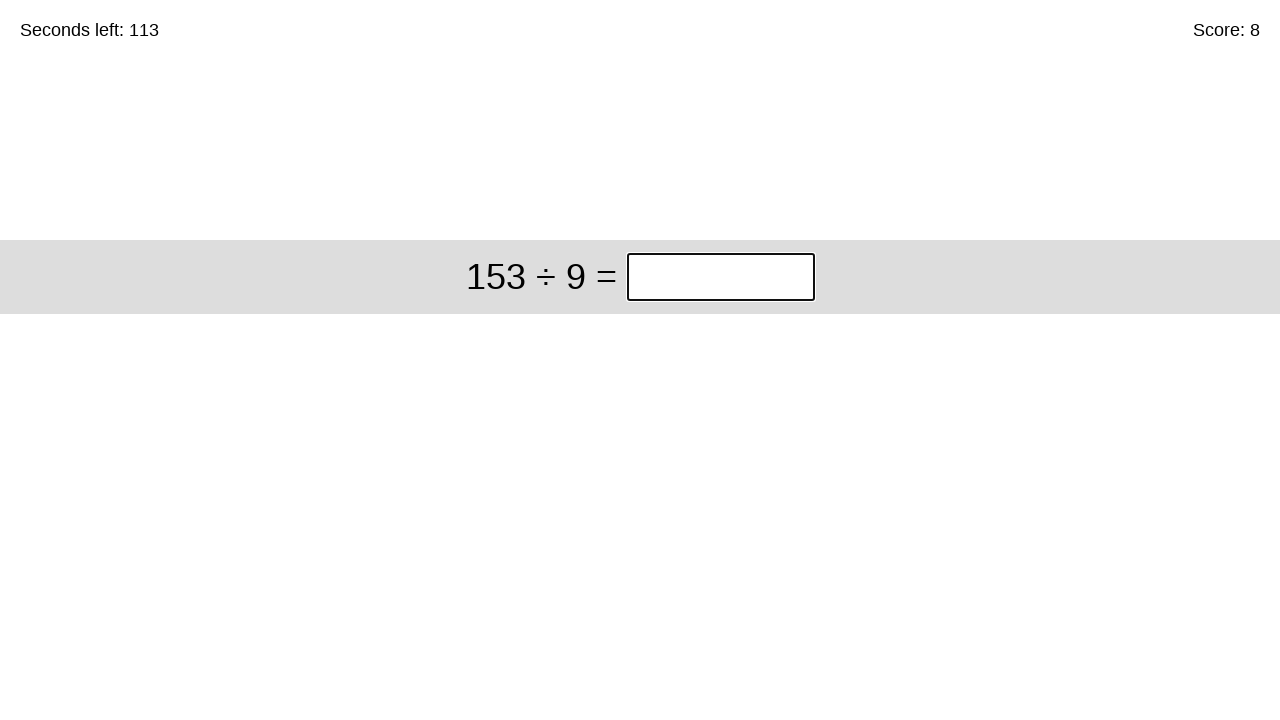

Retrieved problem text: 153 ÷ 9
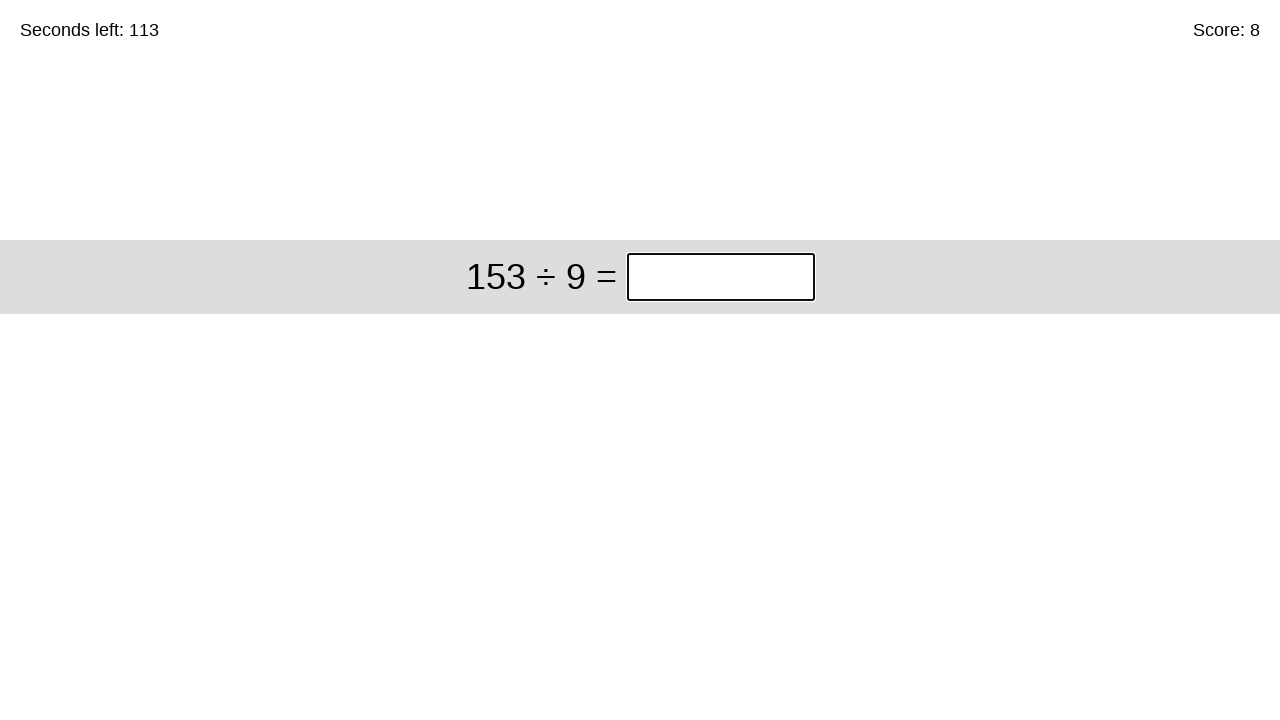

Calculated answer for '153 ÷ 9': 17
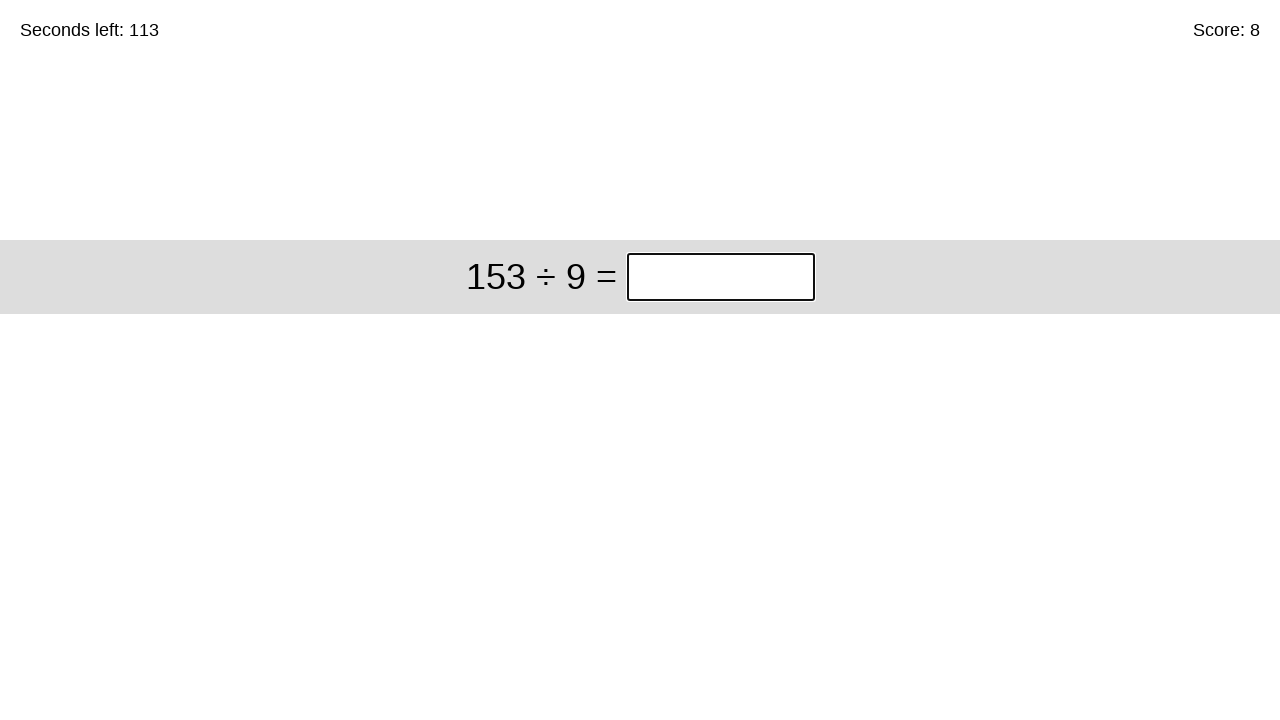

Filled answer field with 17 on .answer
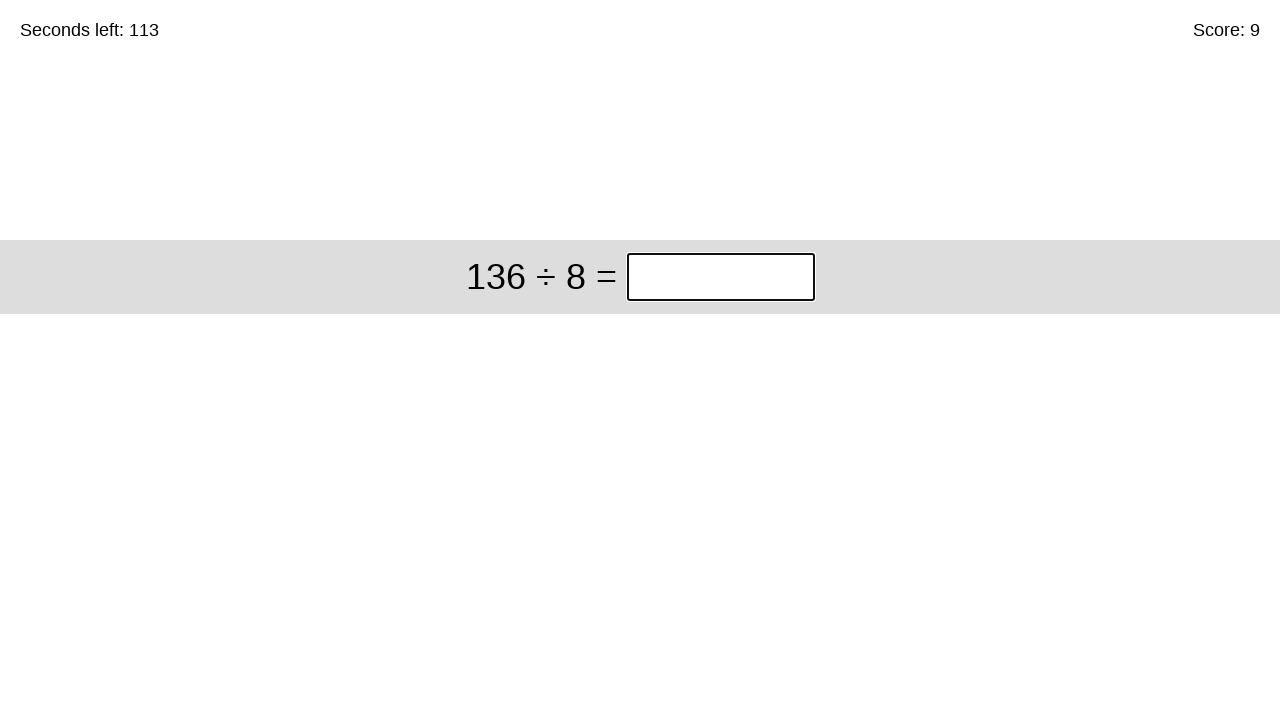

Submitted answer for round 9 by pressing Enter on .answer
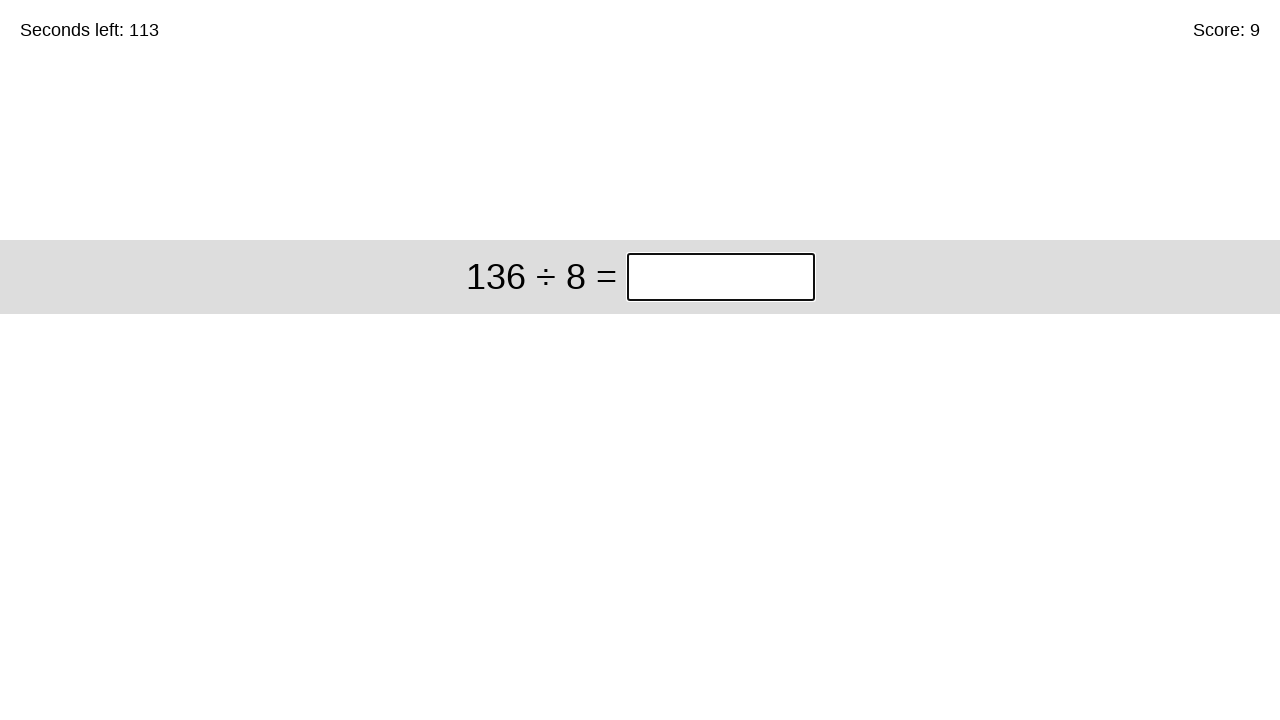

Waited for next problem to load
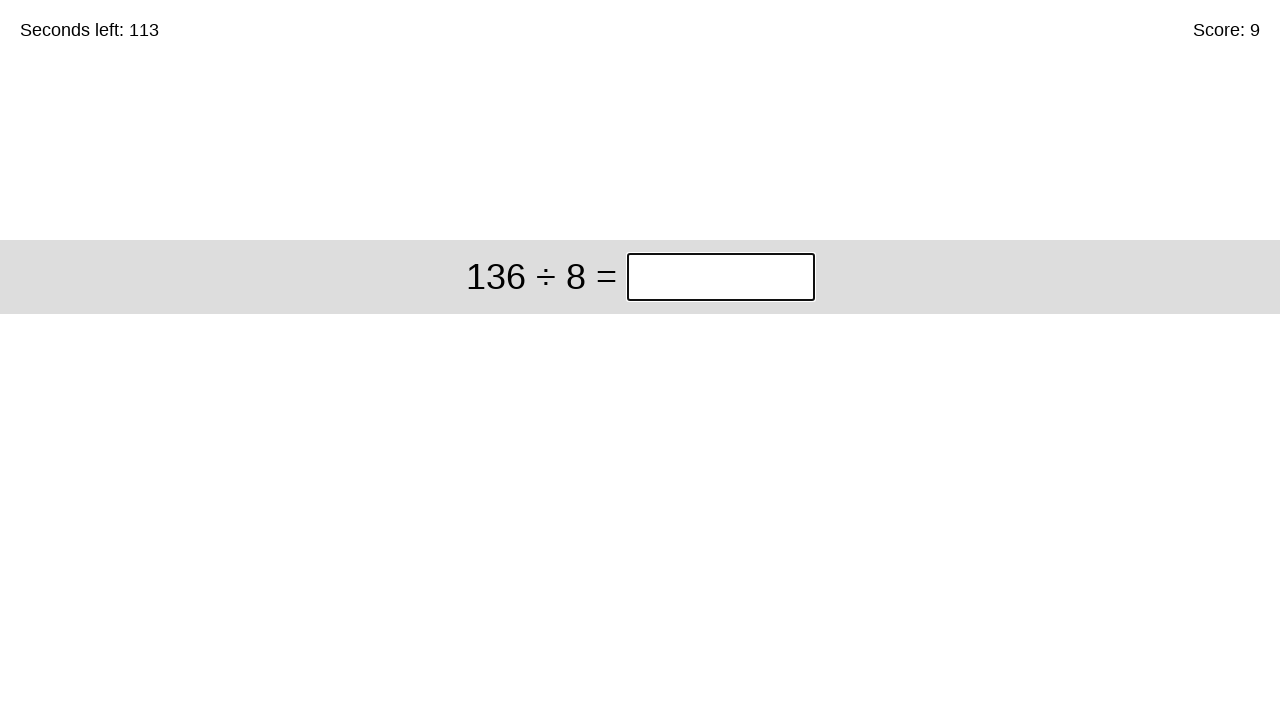

Math problem appeared for round 10
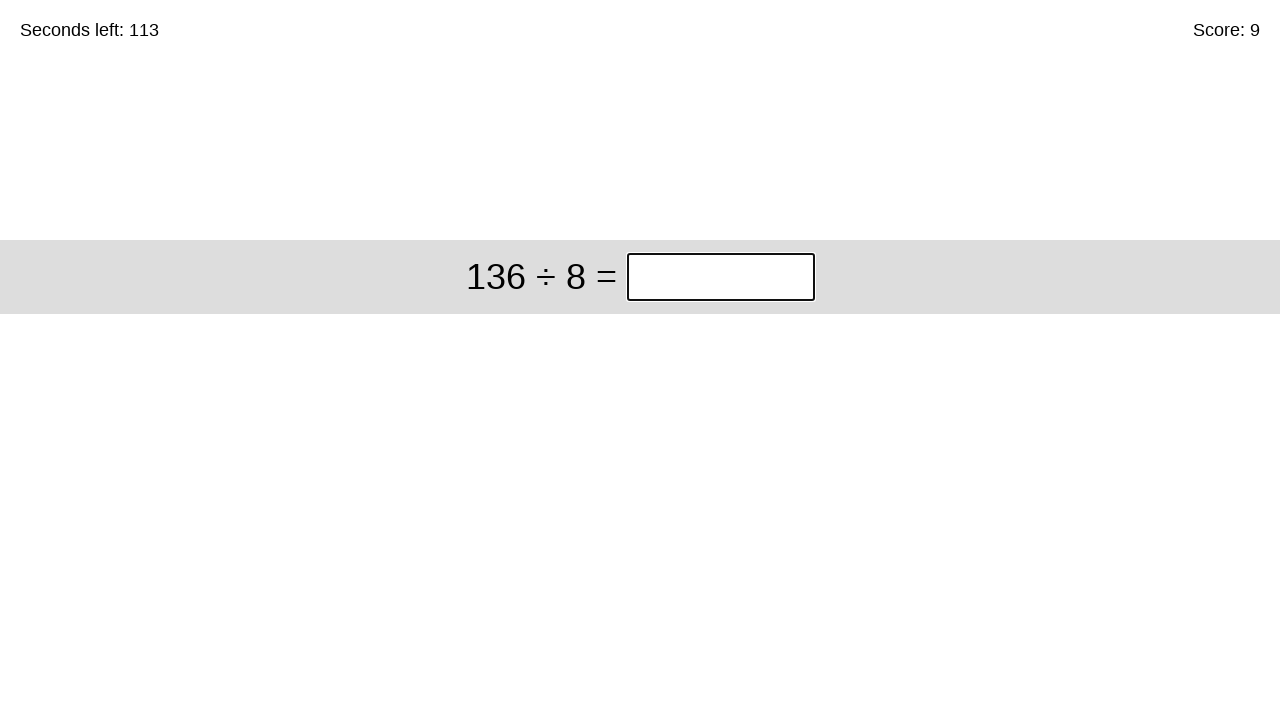

Retrieved problem text: 136 ÷ 8
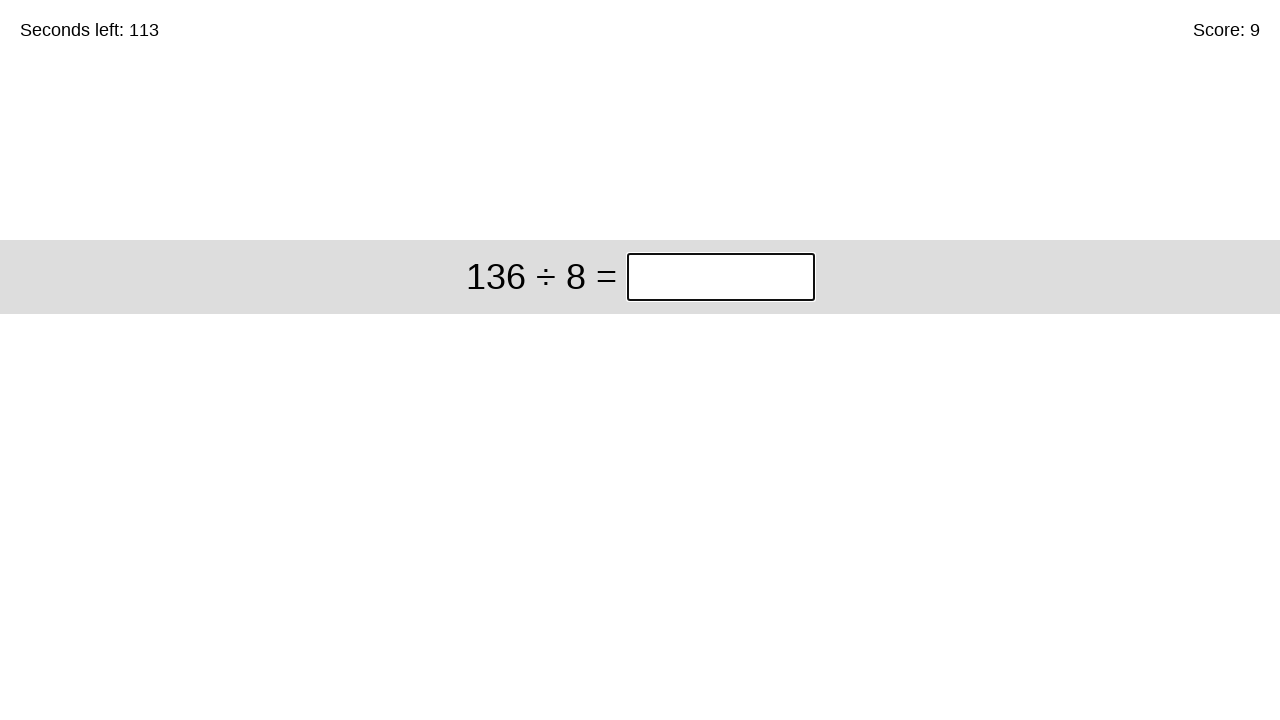

Calculated answer for '136 ÷ 8': 17
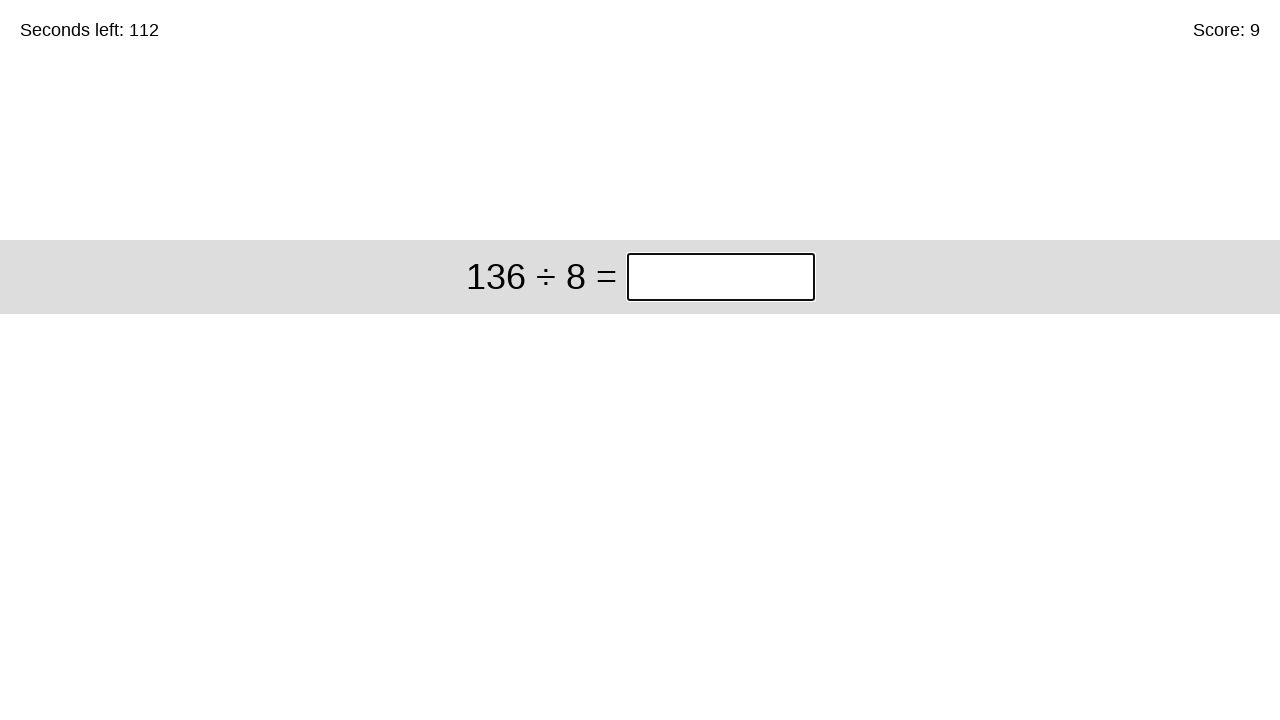

Filled answer field with 17 on .answer
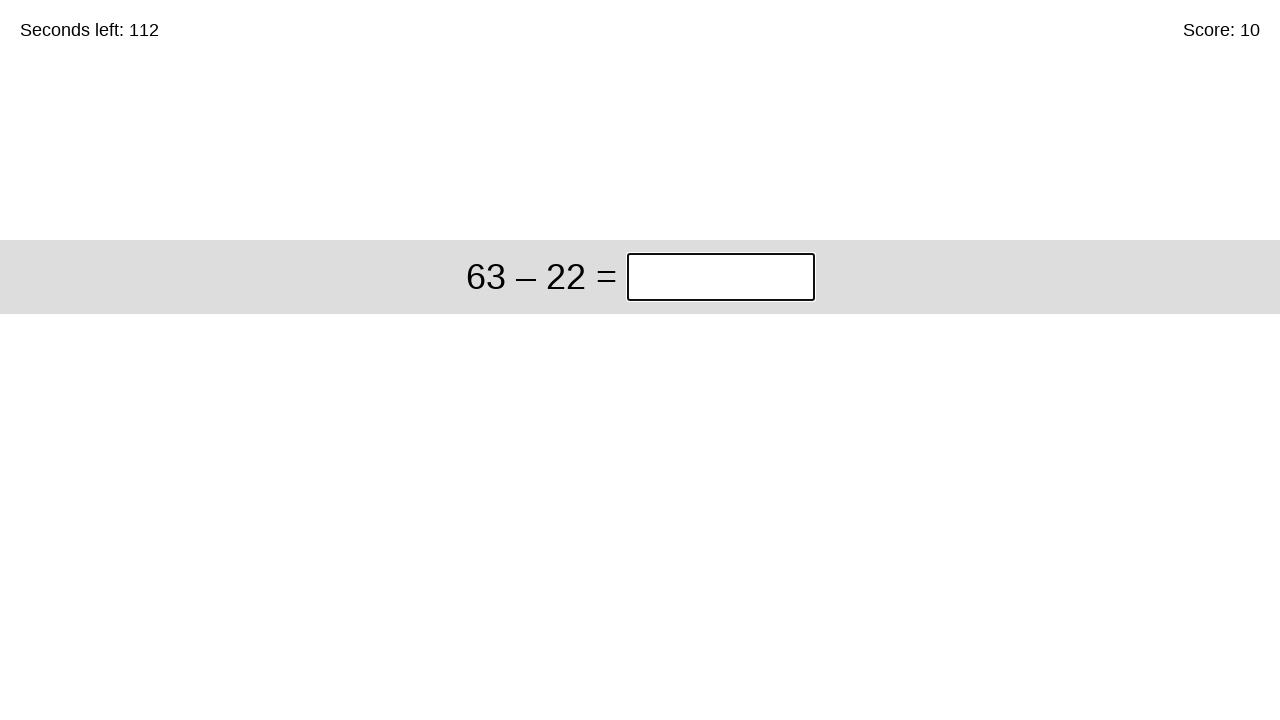

Submitted answer for round 10 by pressing Enter on .answer
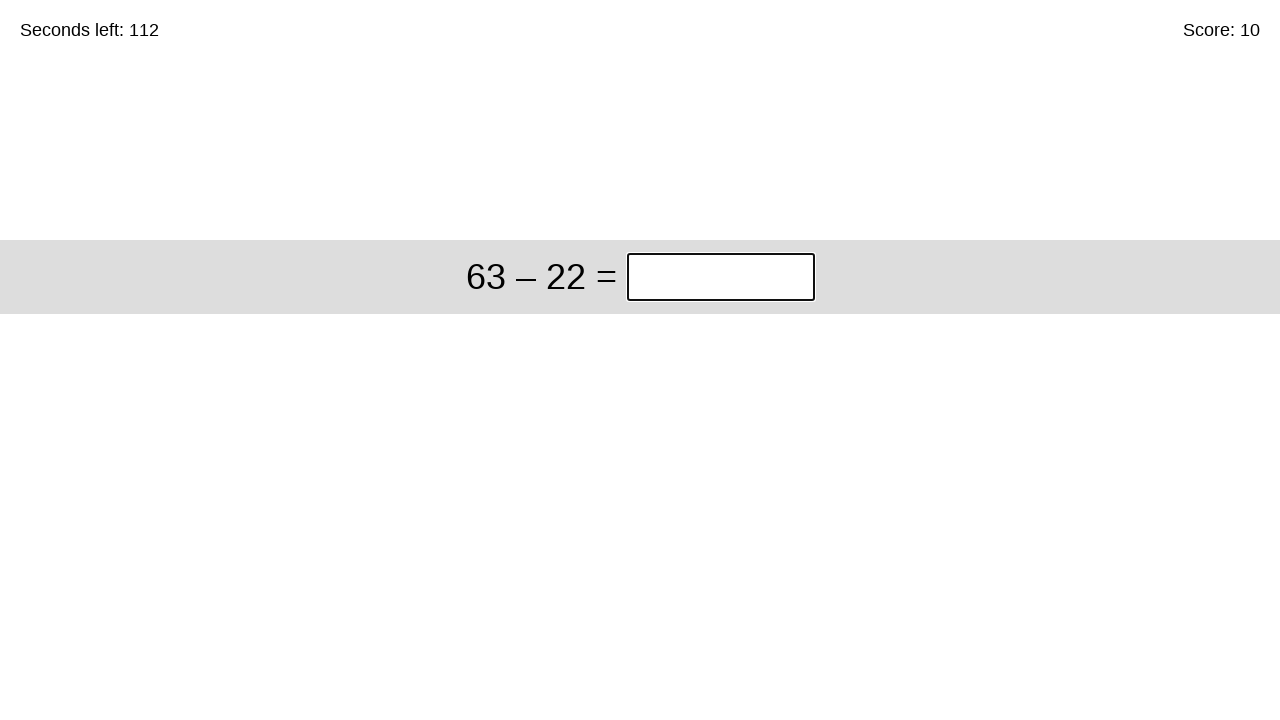

Waited for next problem to load
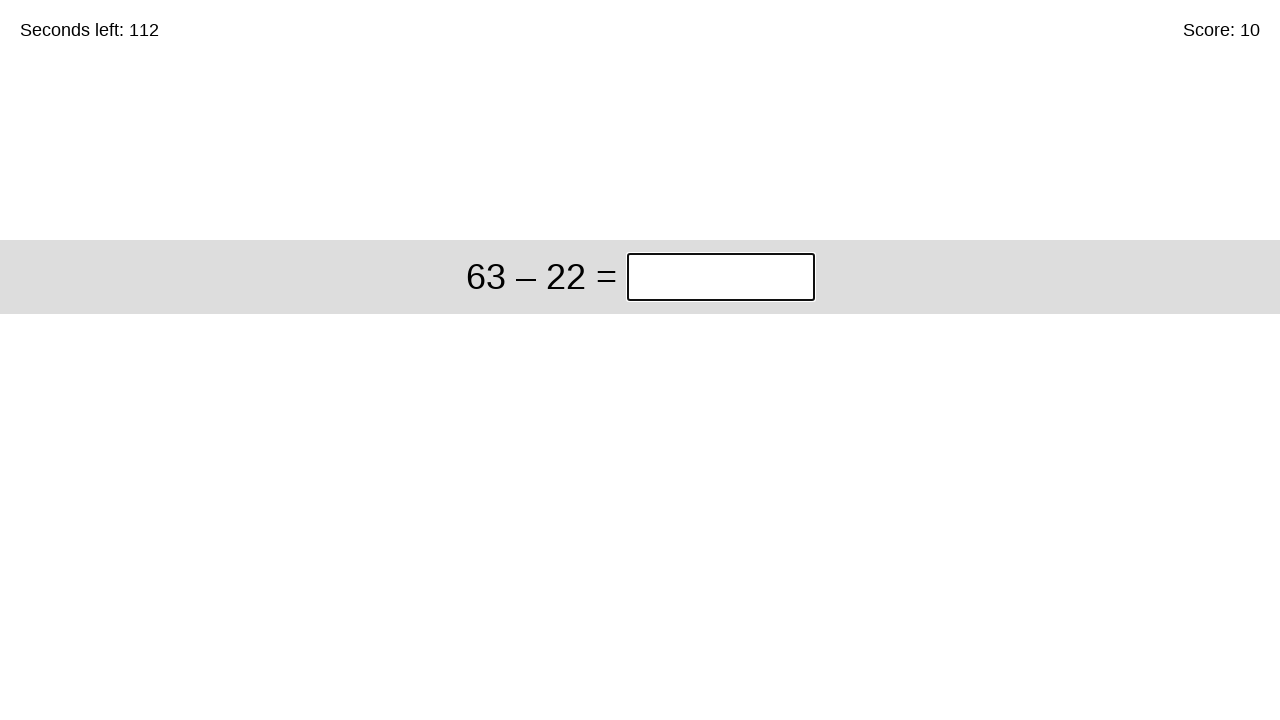

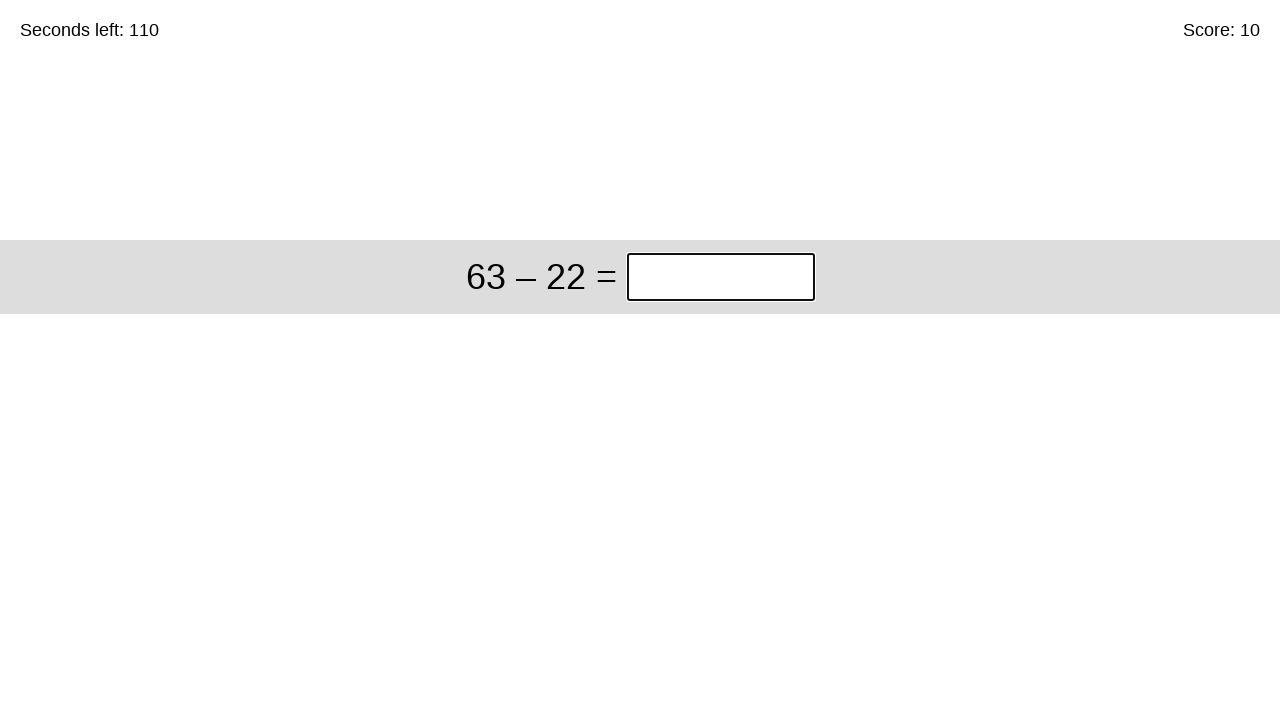